Navigates to a HoyoLab creator collection page, scrolls down multiple times to load content, and collects article links

Starting URL: https://www.hoyolab.com/creatorCollection/526679?utm_source=hoyolab&utm_medium=tools&lang=zh-cn&bbs_theme=light&bbs_theme_device=1

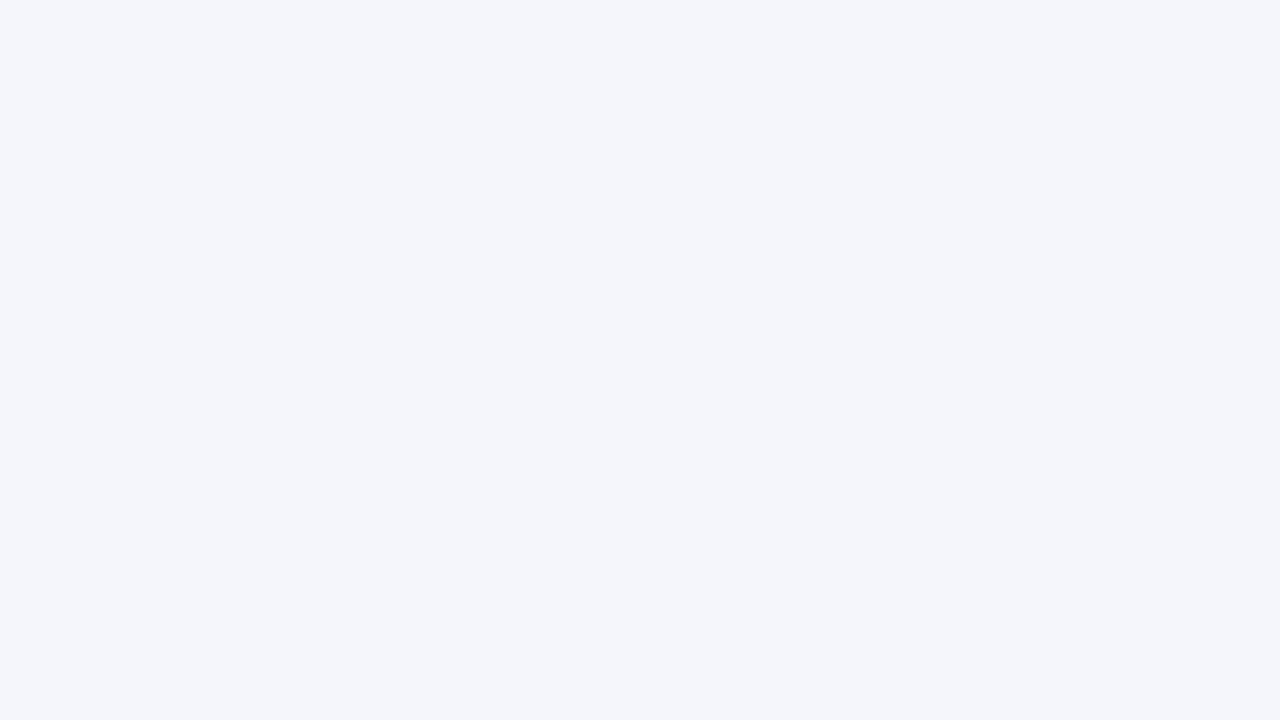

Waited 30 seconds for initial page load
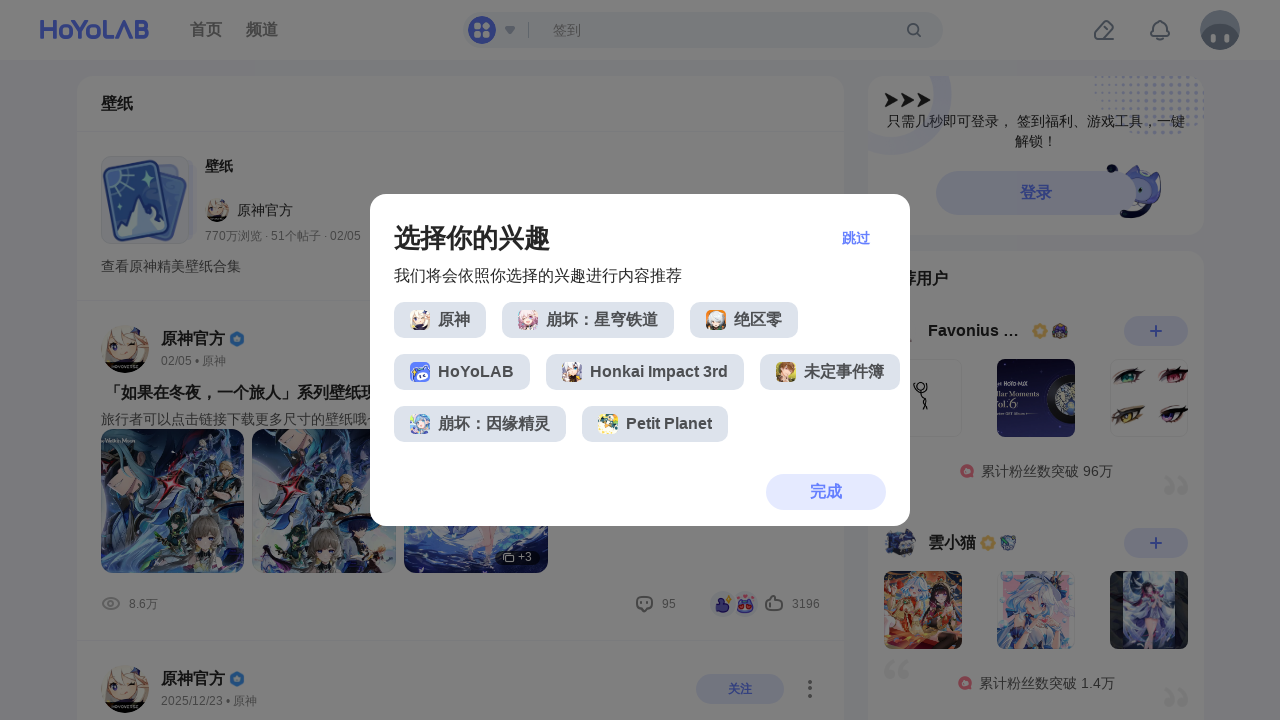

Scrolled to bottom of page (iteration 1/10)
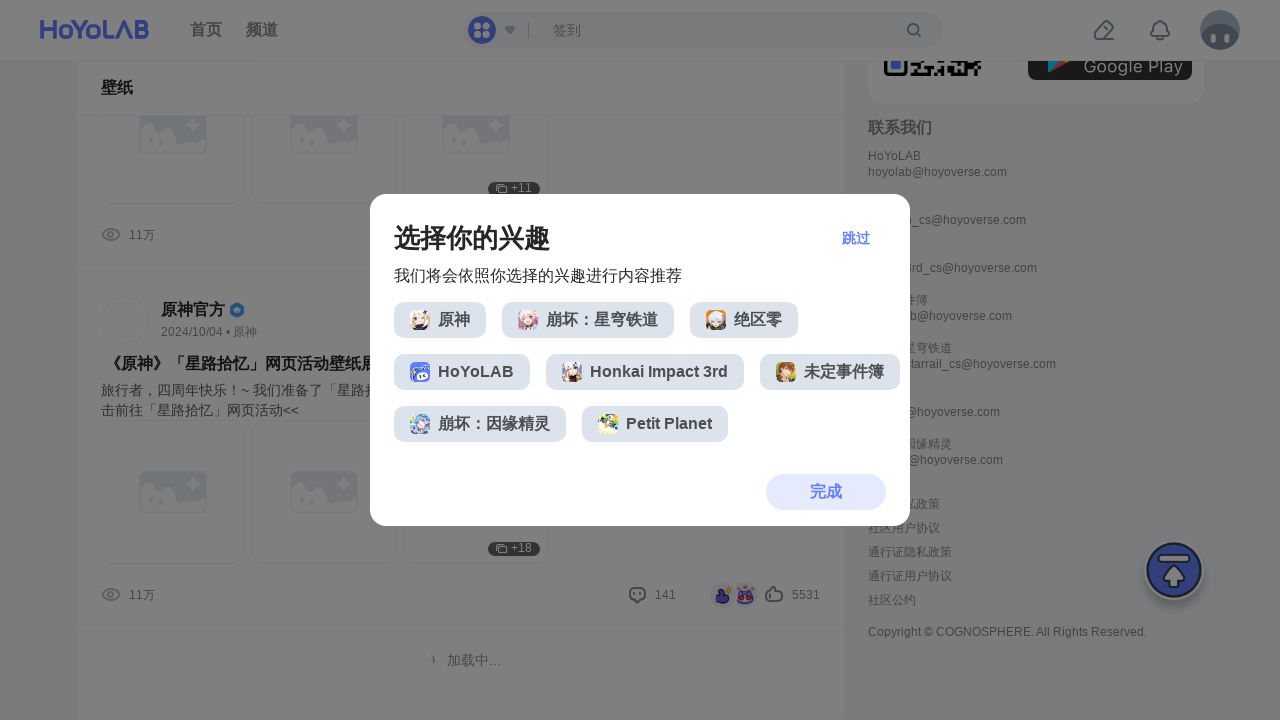

Waited 3 seconds for content to load
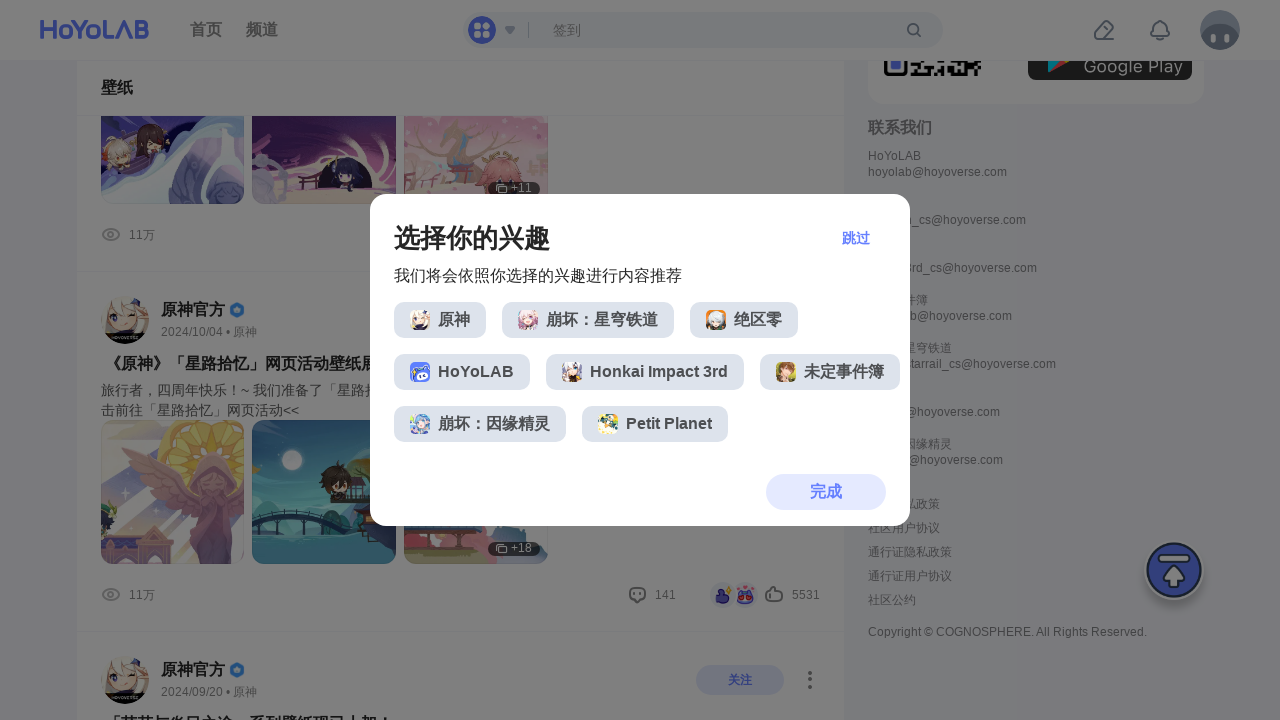

Scrolled to bottom of page (iteration 2/10)
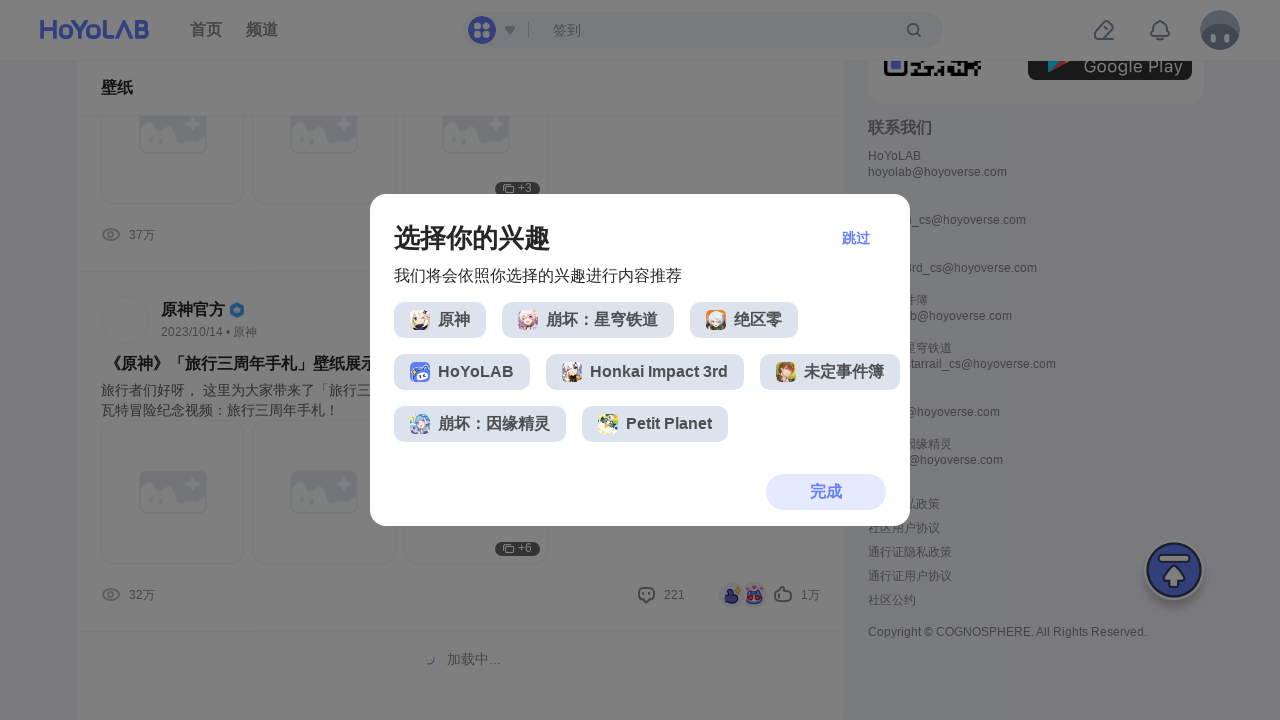

Waited 3 seconds for content to load
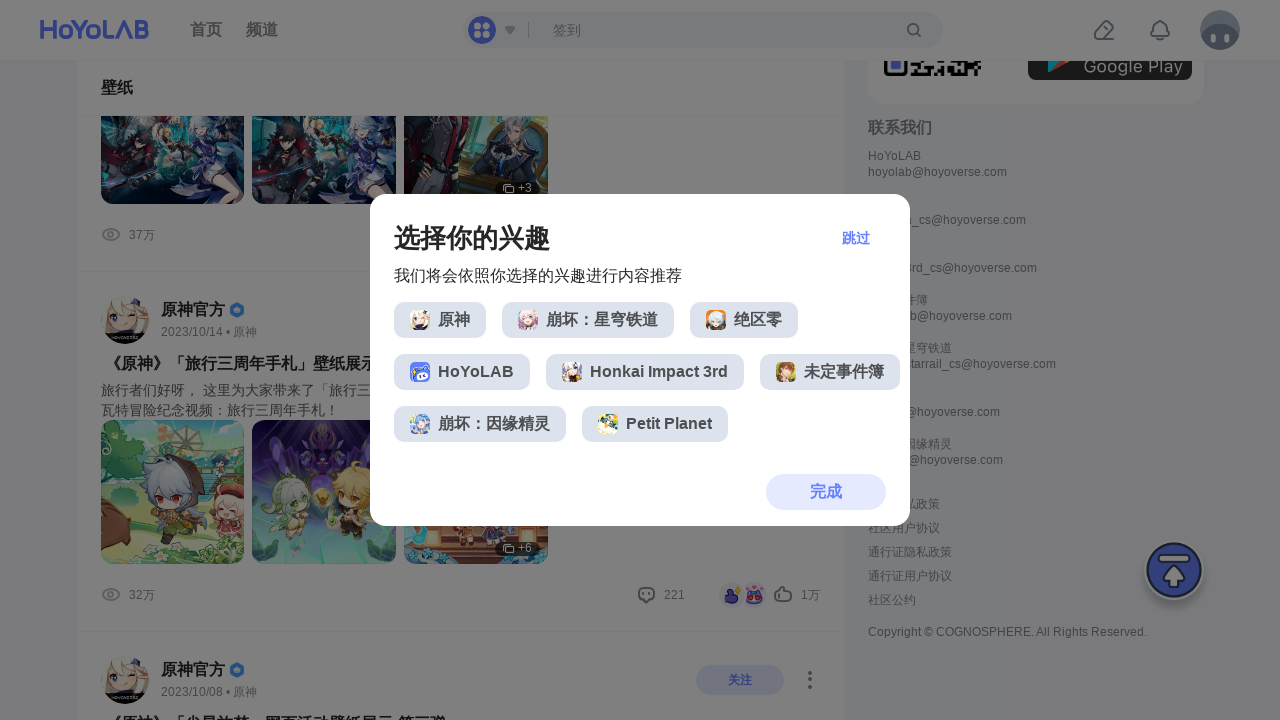

Scrolled to bottom of page (iteration 3/10)
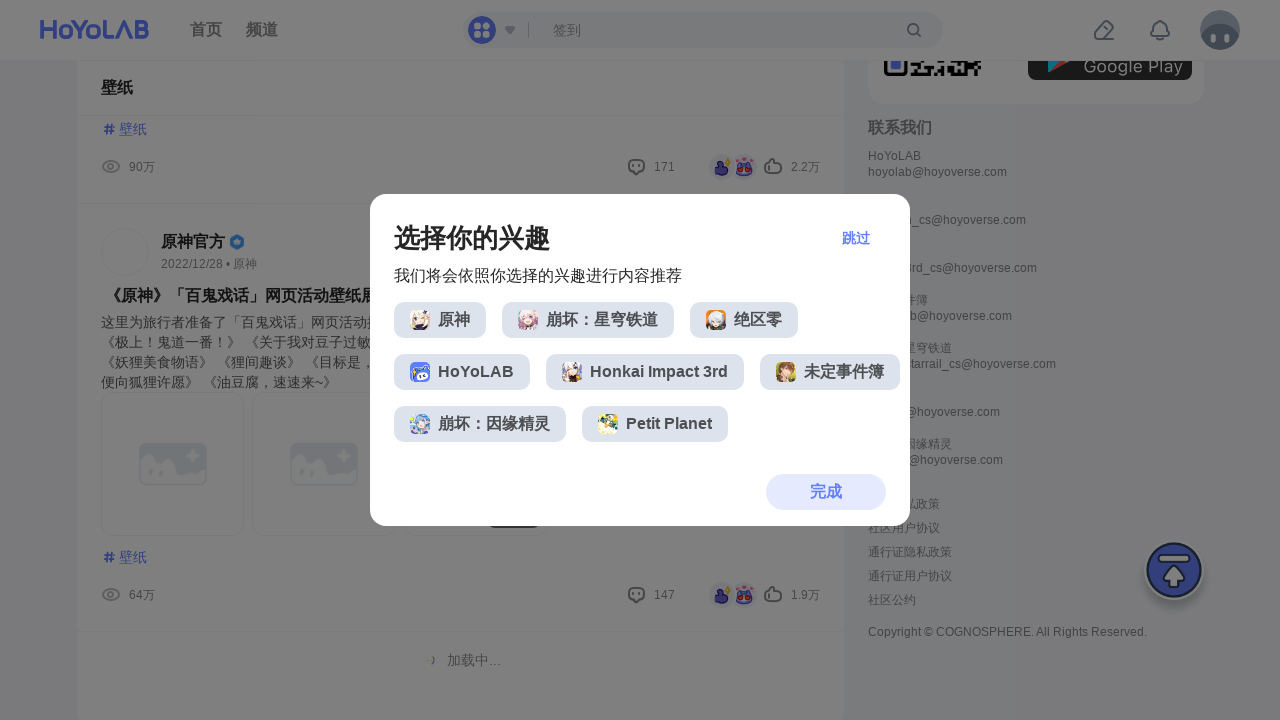

Waited 3 seconds for content to load
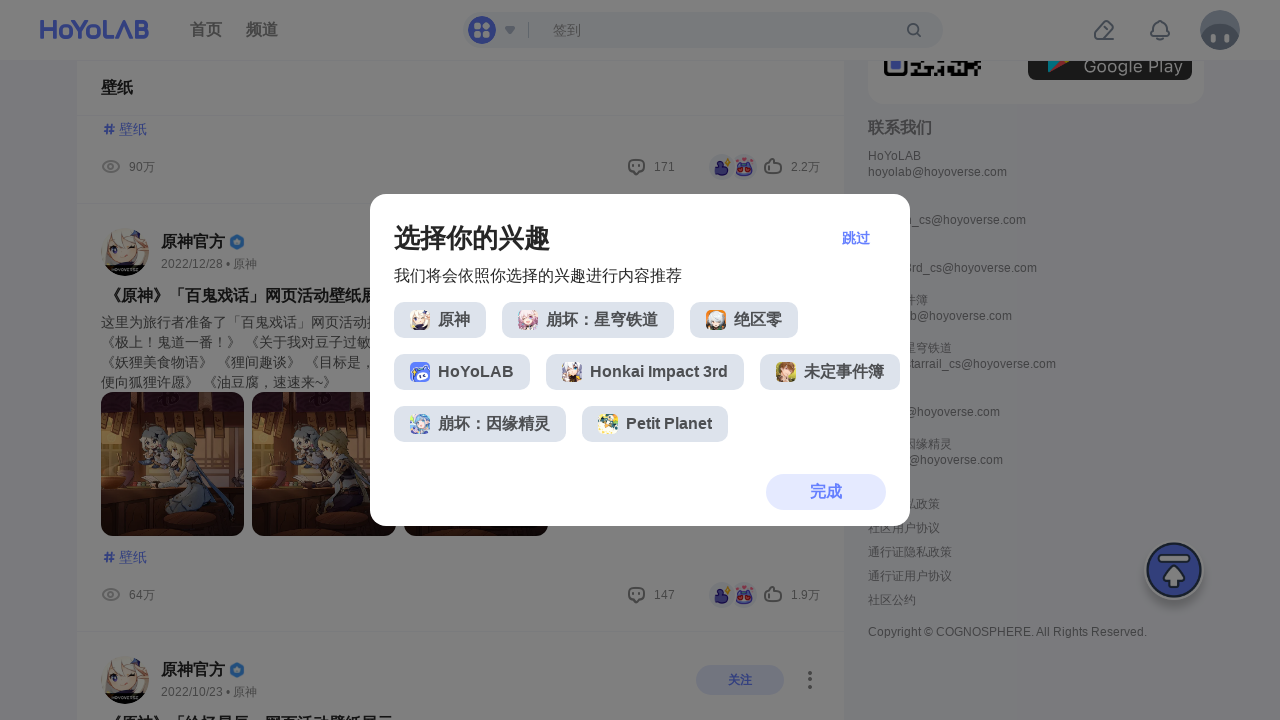

Scrolled to bottom of page (iteration 4/10)
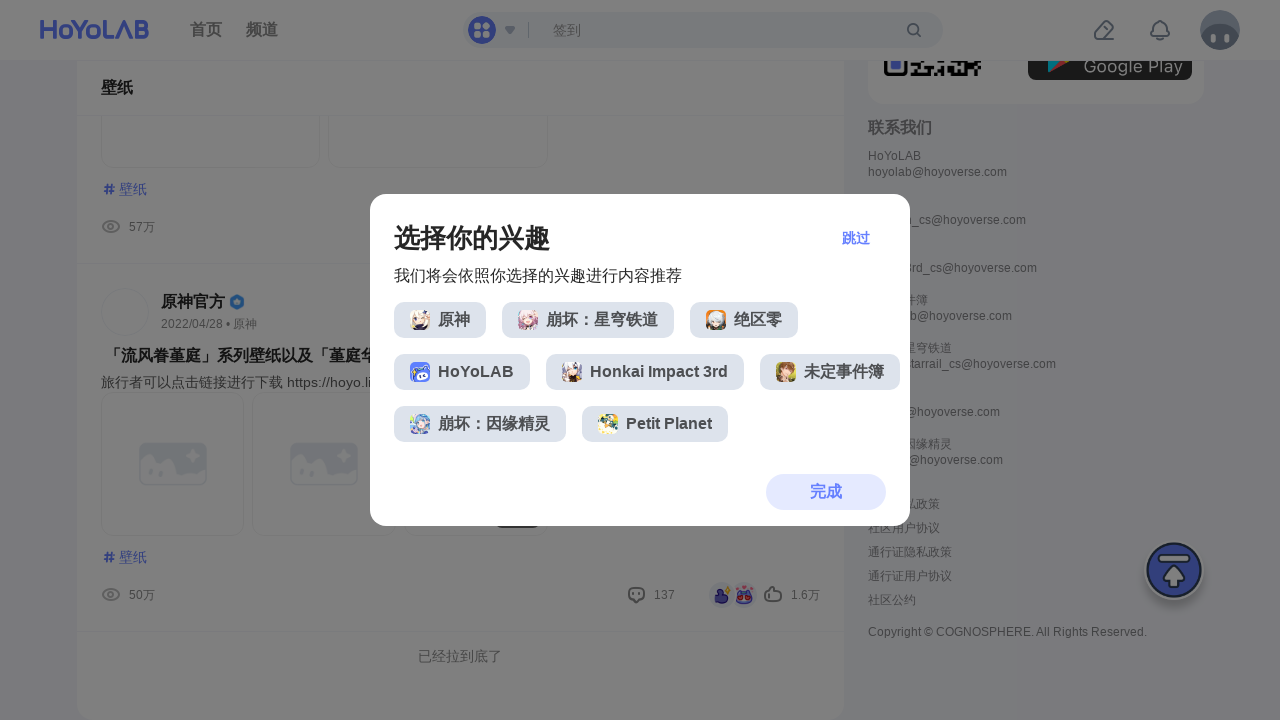

Waited 3 seconds for content to load
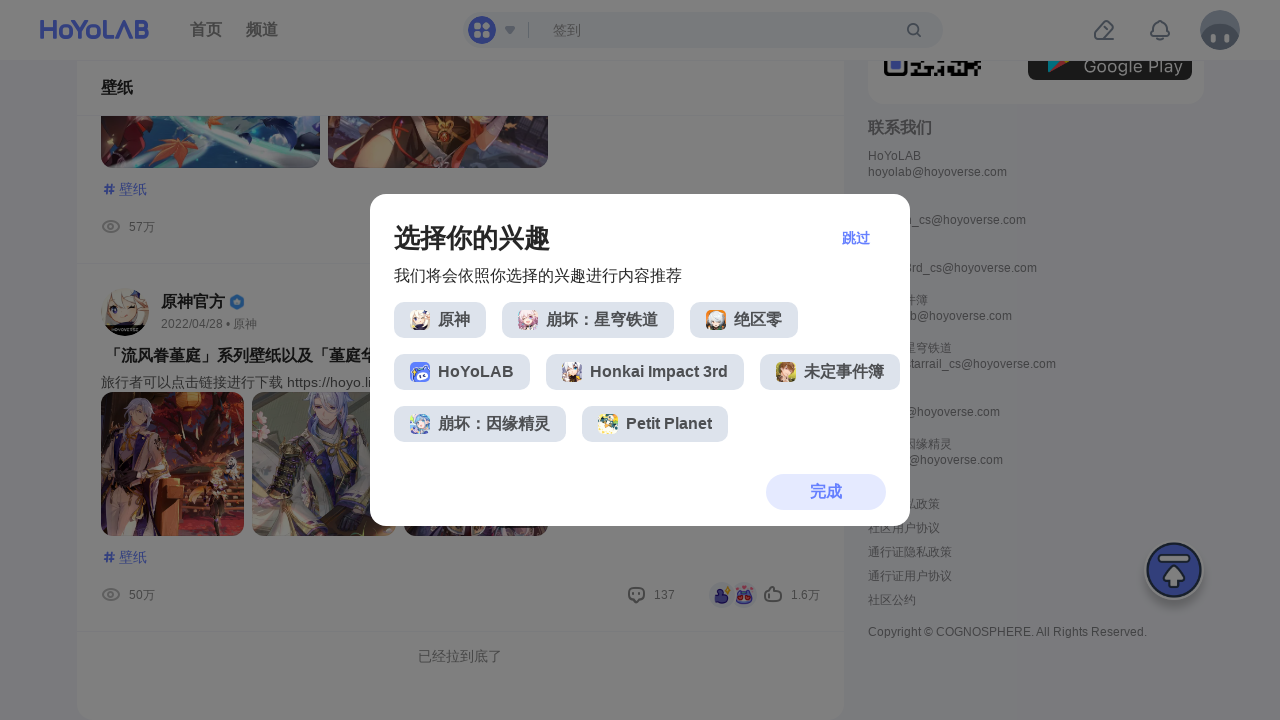

Scrolled to bottom of page (iteration 5/10)
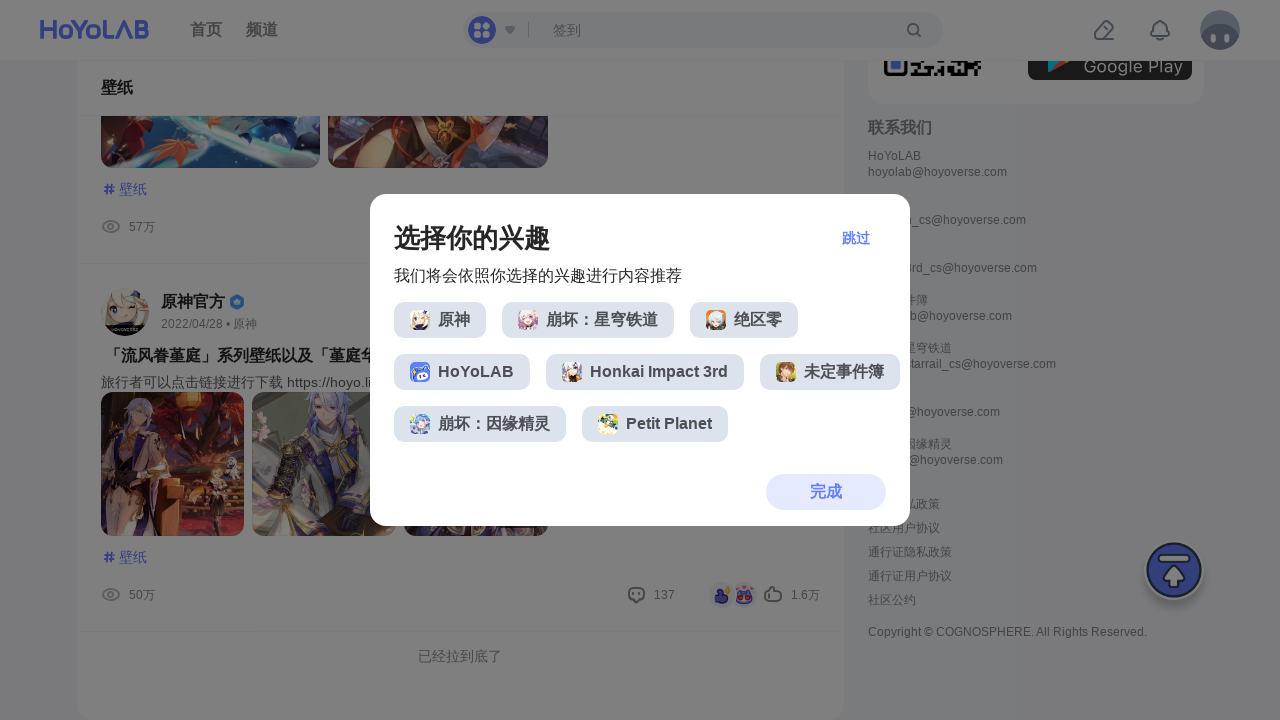

Waited 3 seconds for content to load
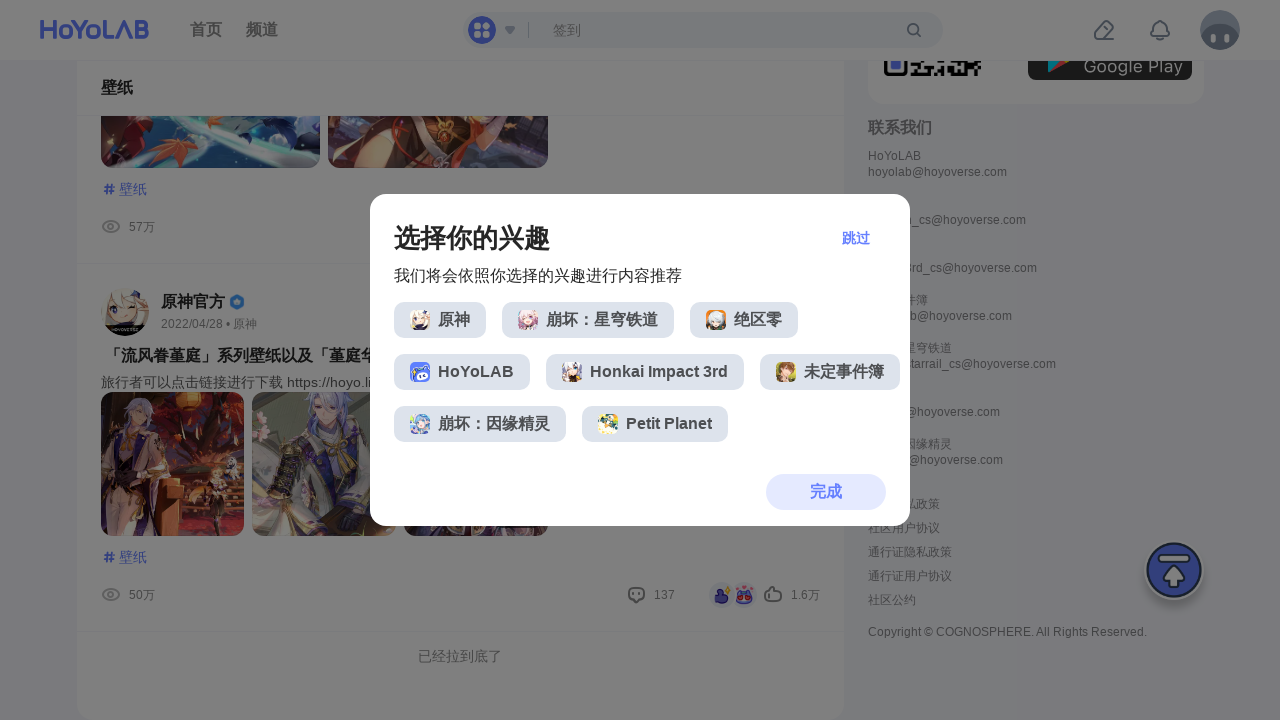

Scrolled to bottom of page (iteration 6/10)
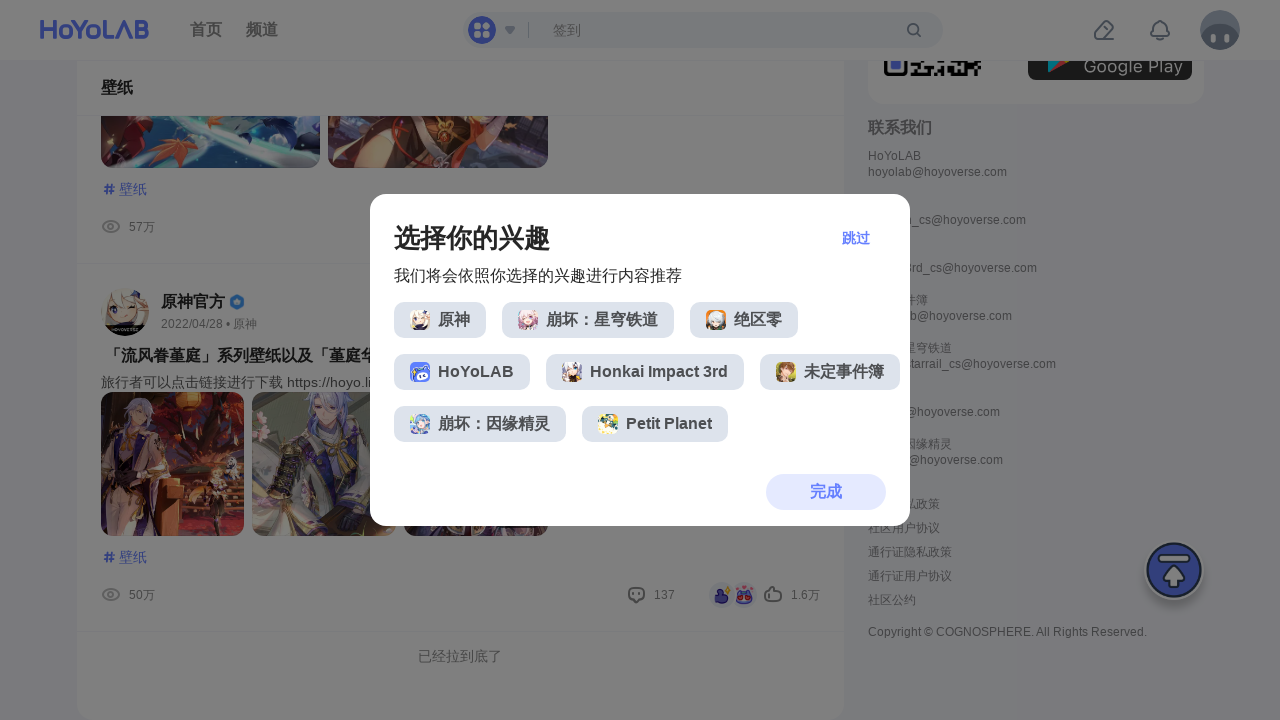

Waited 3 seconds for content to load
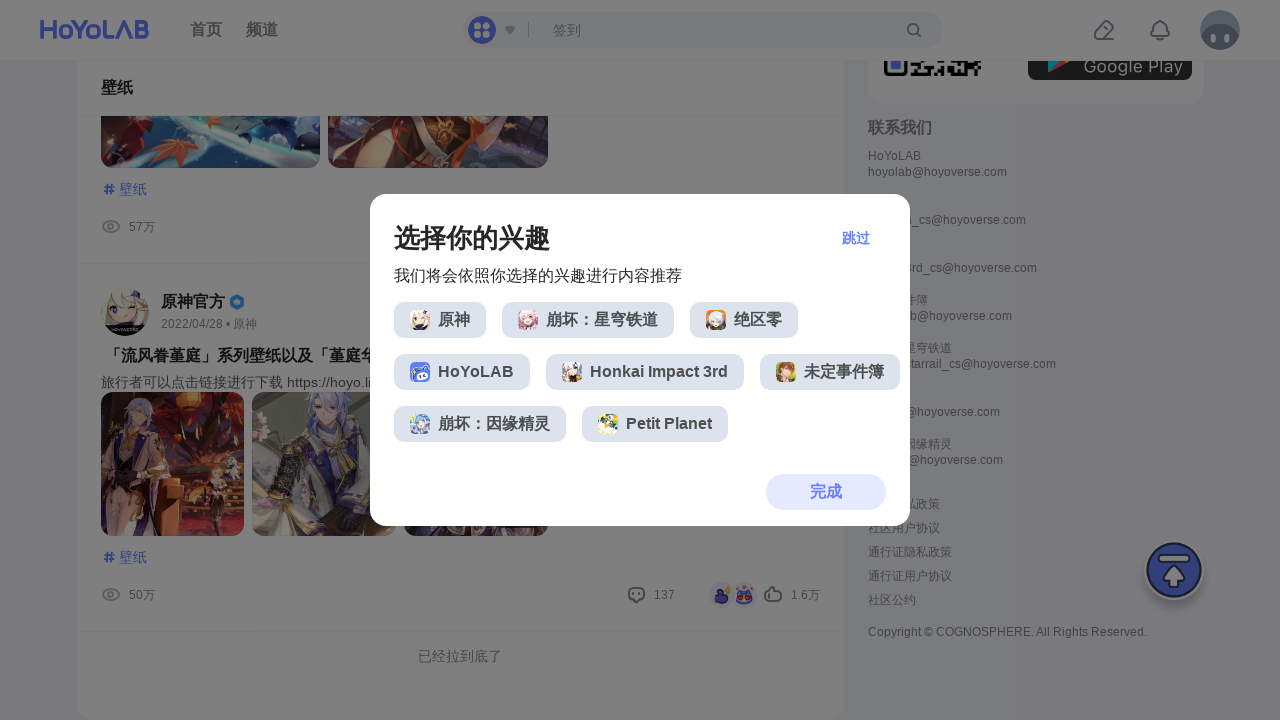

Scrolled to bottom of page (iteration 7/10)
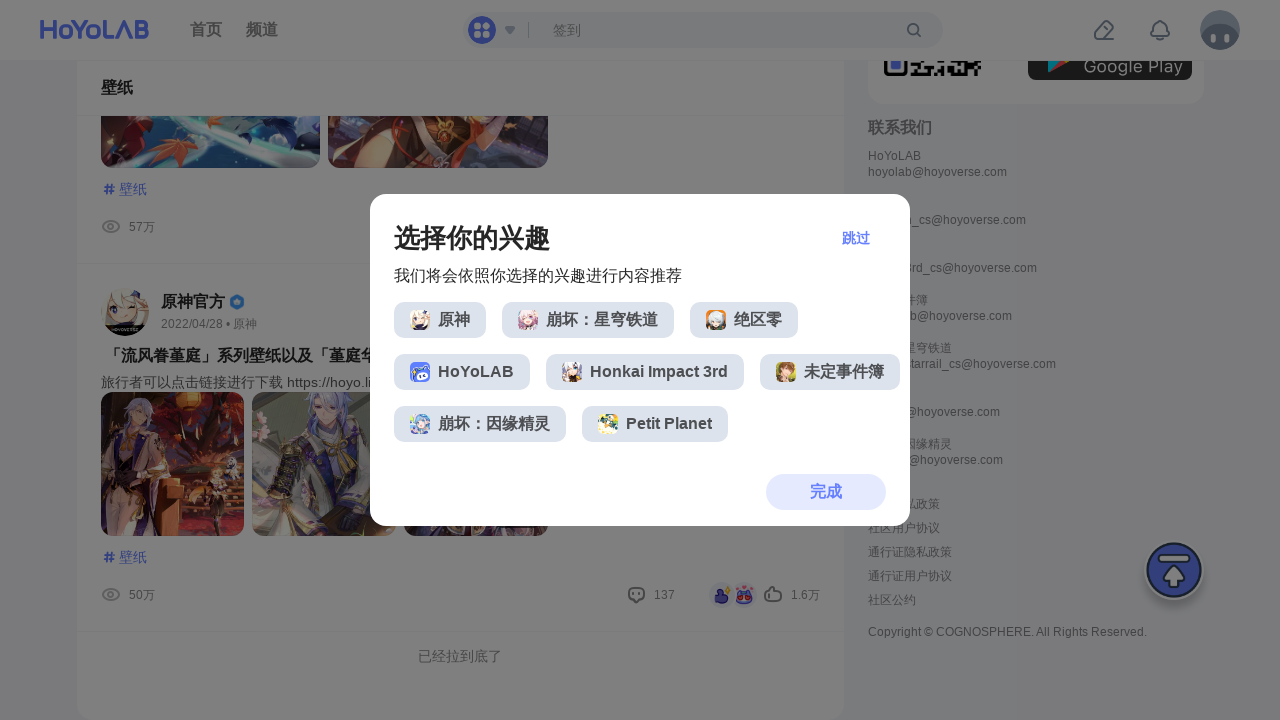

Waited 3 seconds for content to load
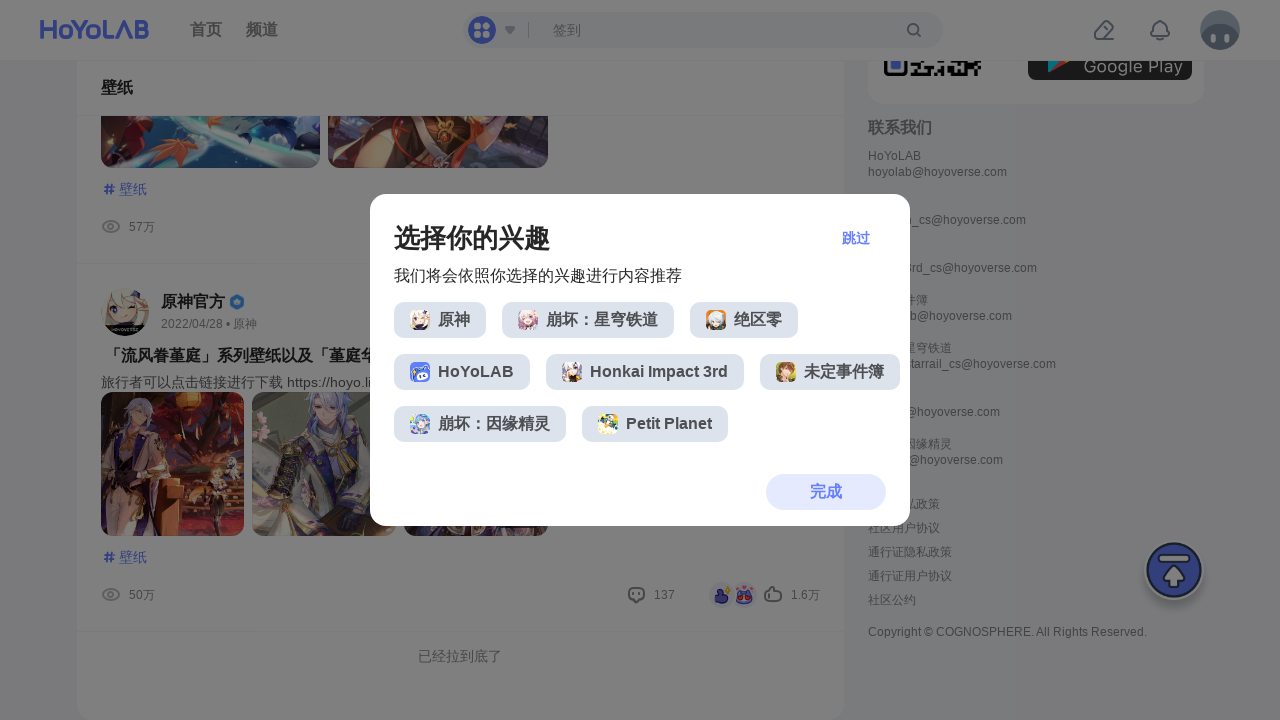

Scrolled to bottom of page (iteration 8/10)
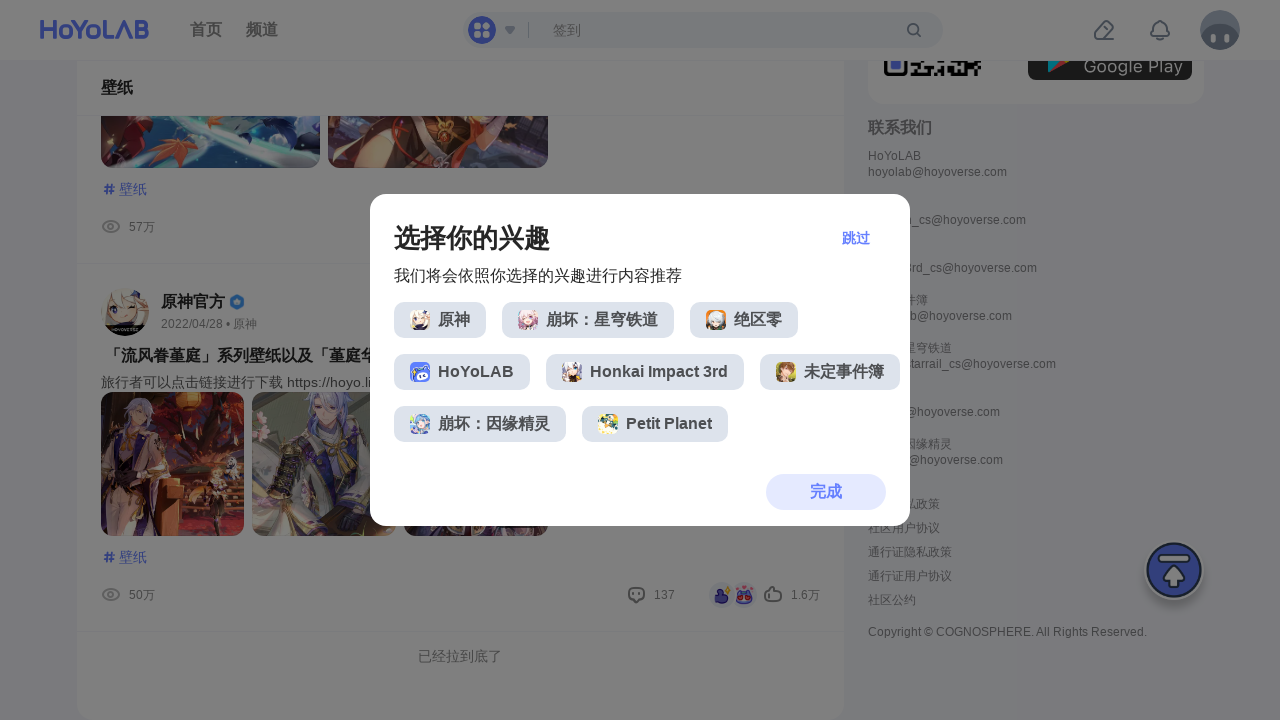

Waited 3 seconds for content to load
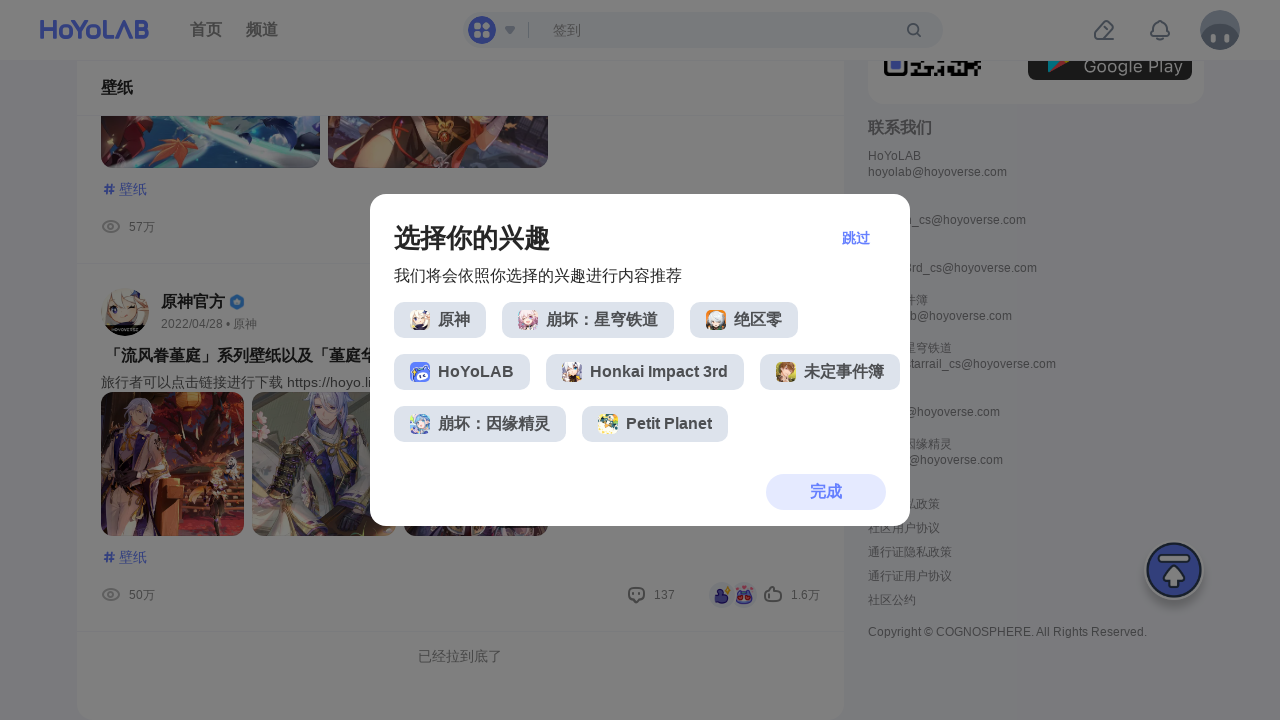

Scrolled to bottom of page (iteration 9/10)
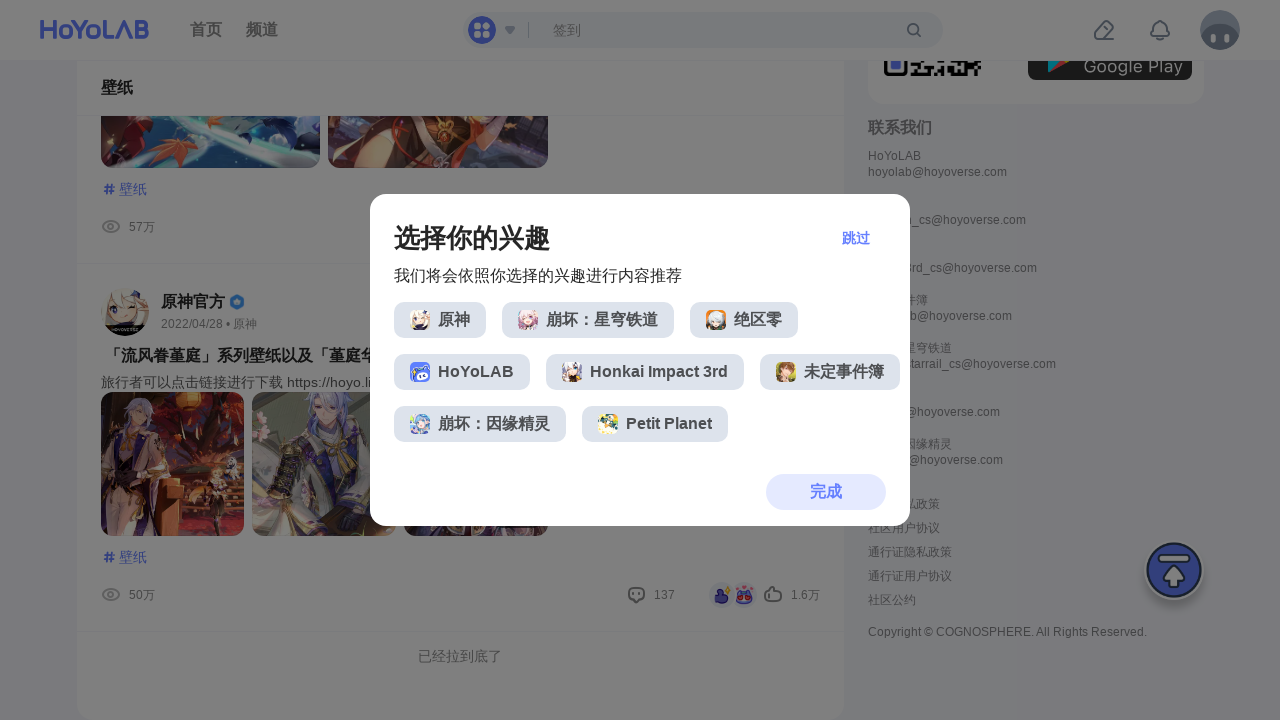

Waited 3 seconds for content to load
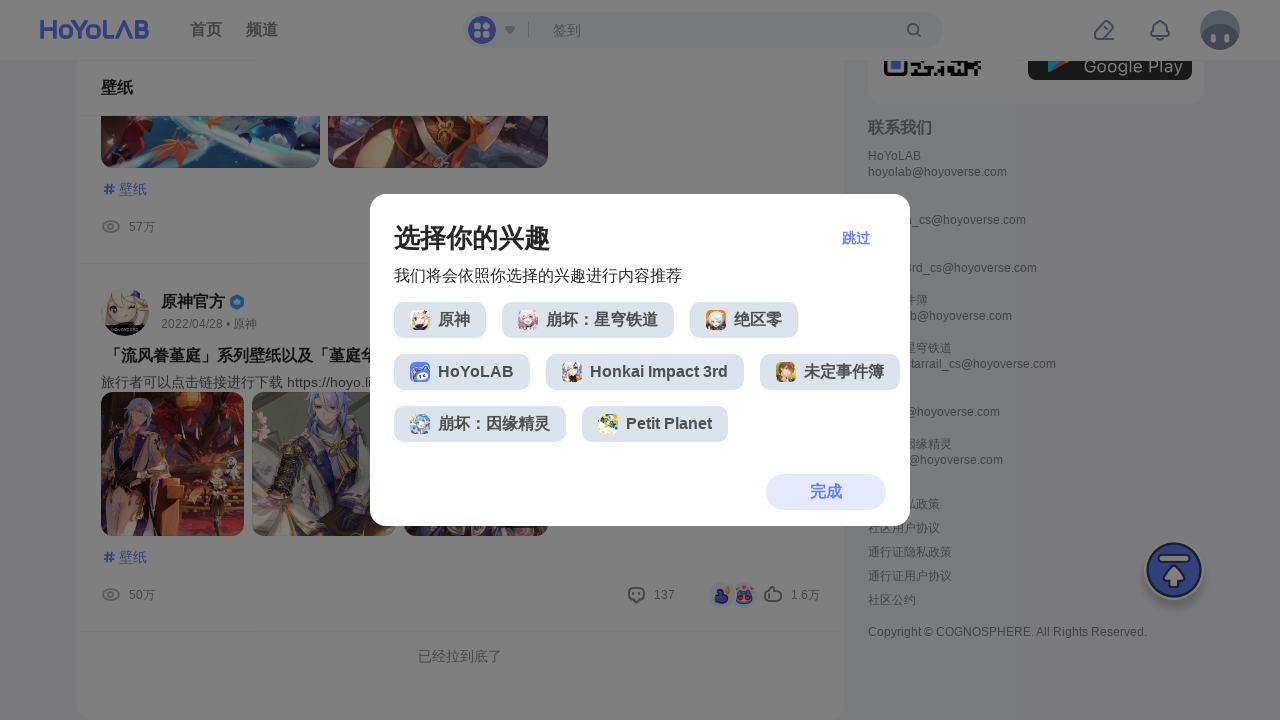

Scrolled to bottom of page (iteration 10/10)
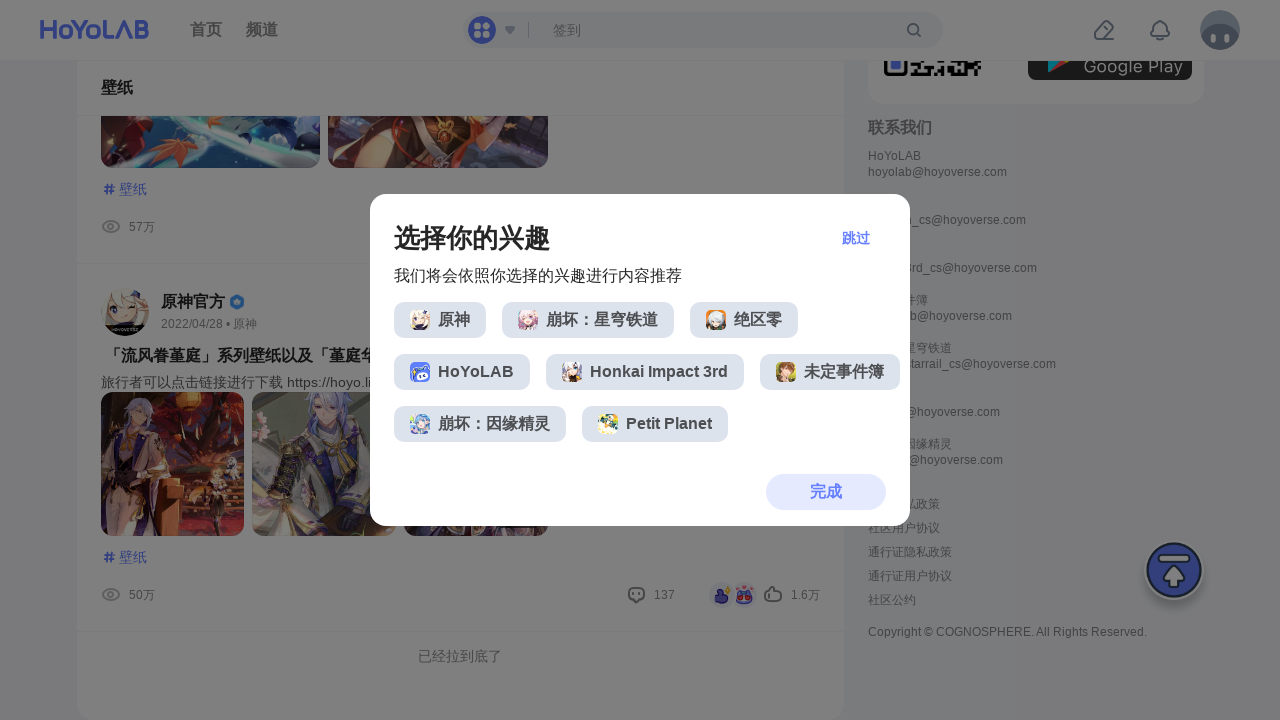

Waited 3 seconds for content to load
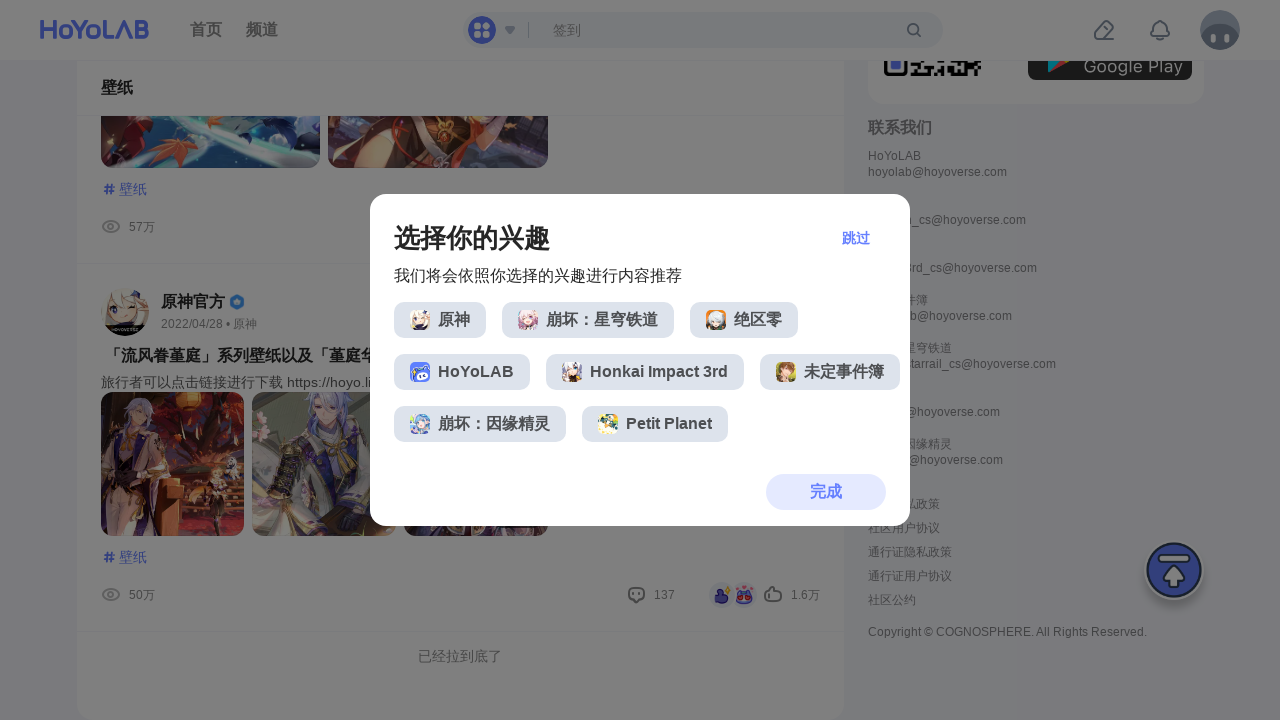

Article link elements loaded and ready
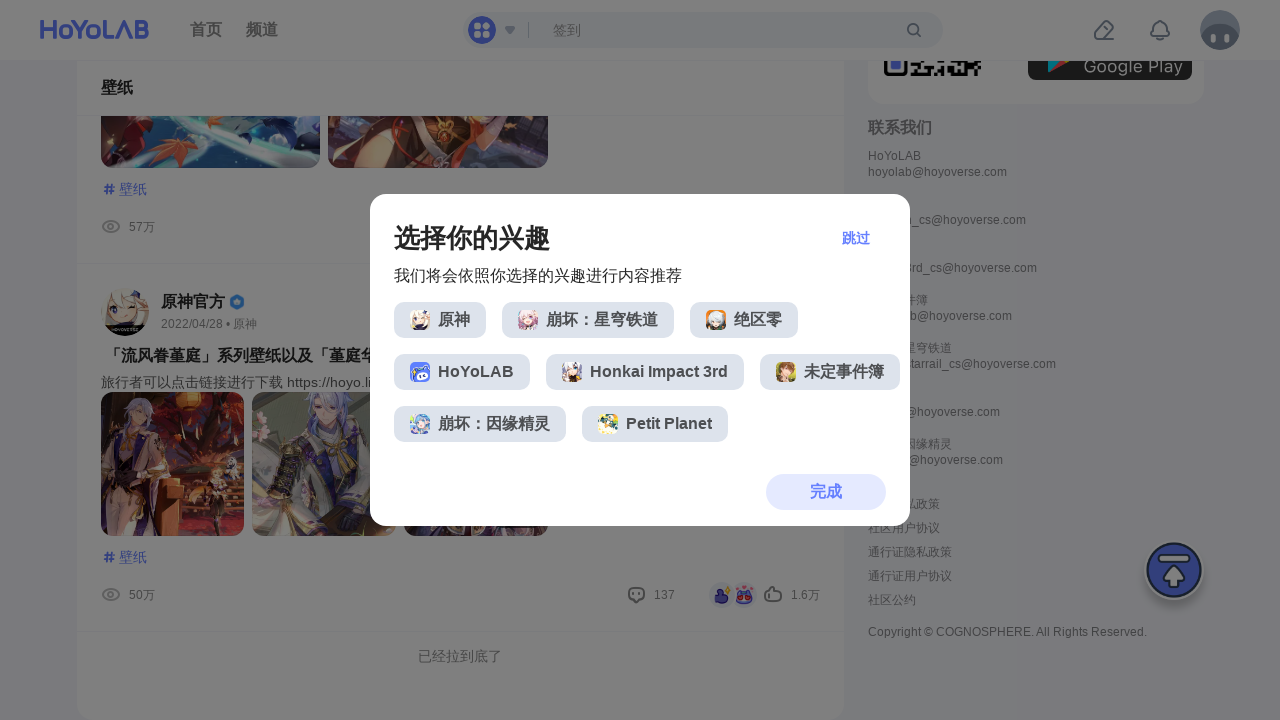

Retrieved all 51 article link elements
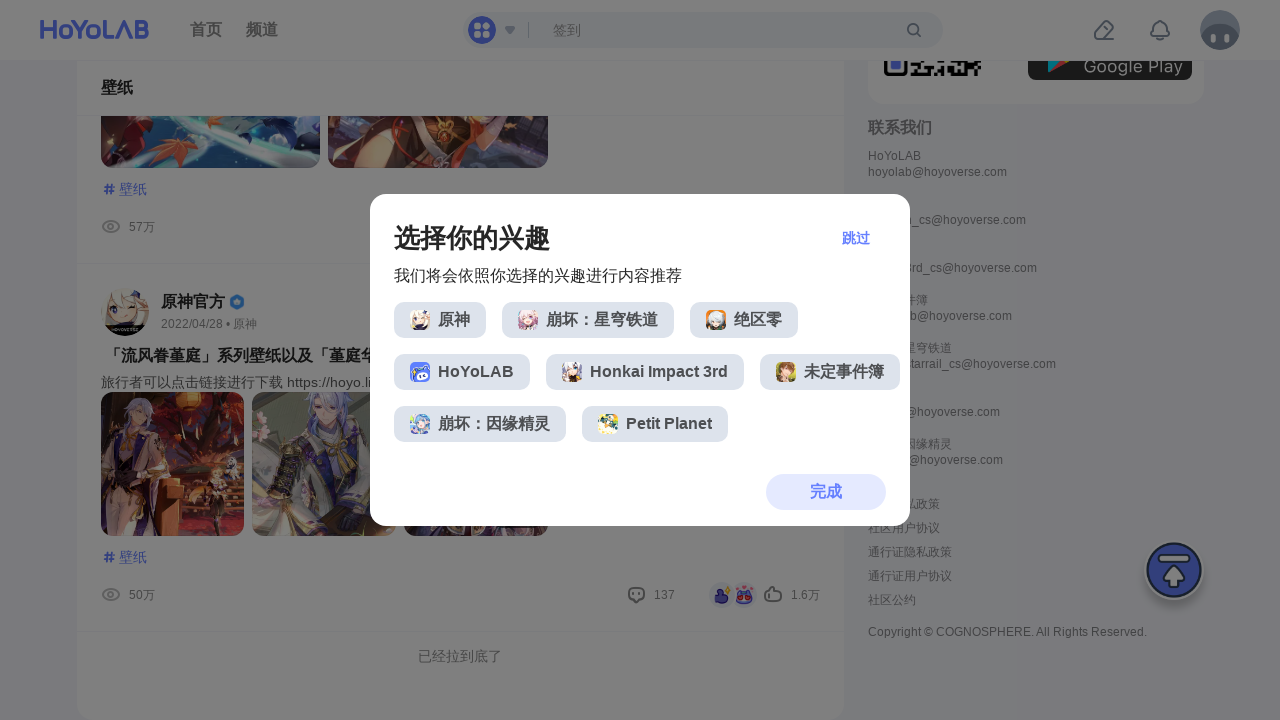

Processed article link: /article/43631587
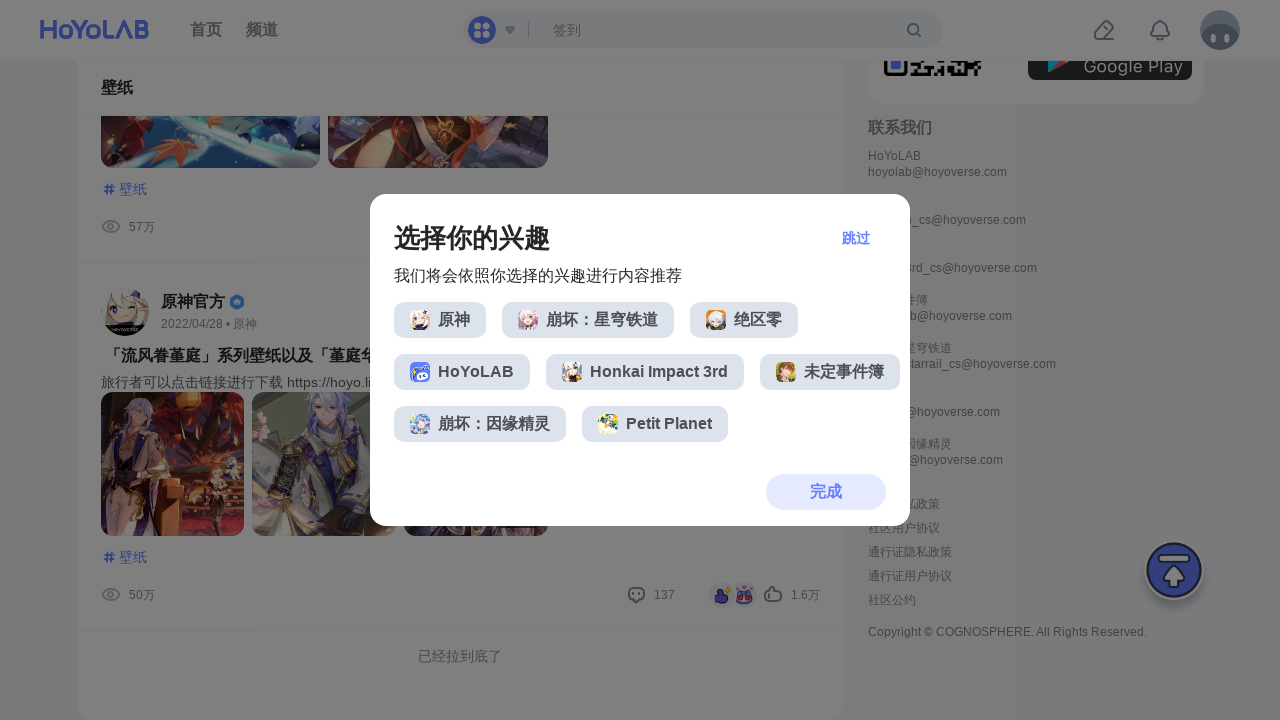

Processed article link: /article/42891566
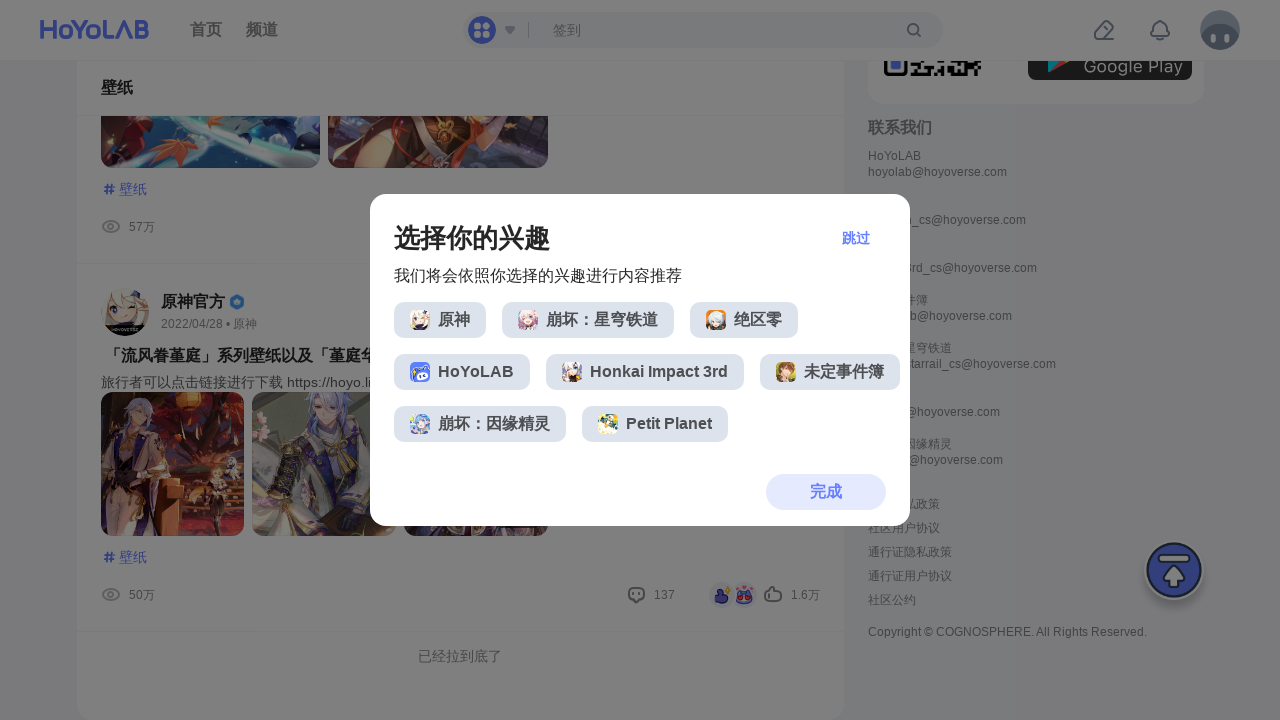

Processed article link: /article/42409959
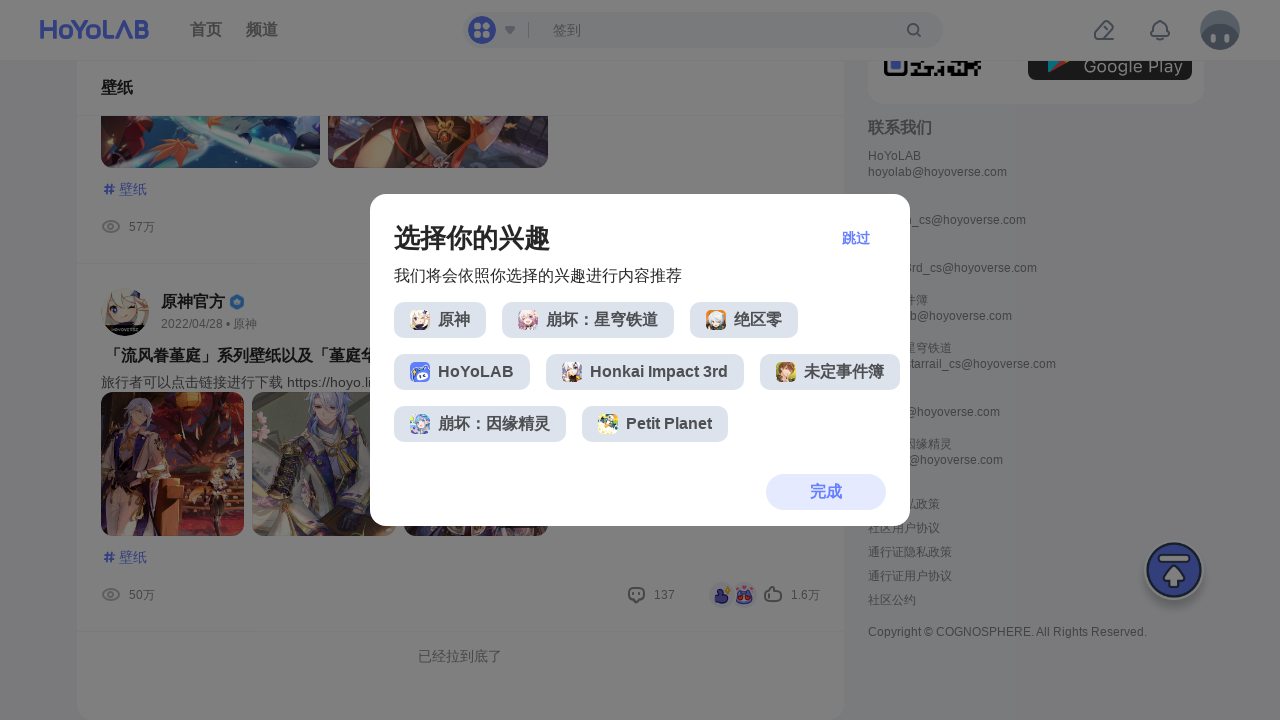

Processed article link: /article/41624637
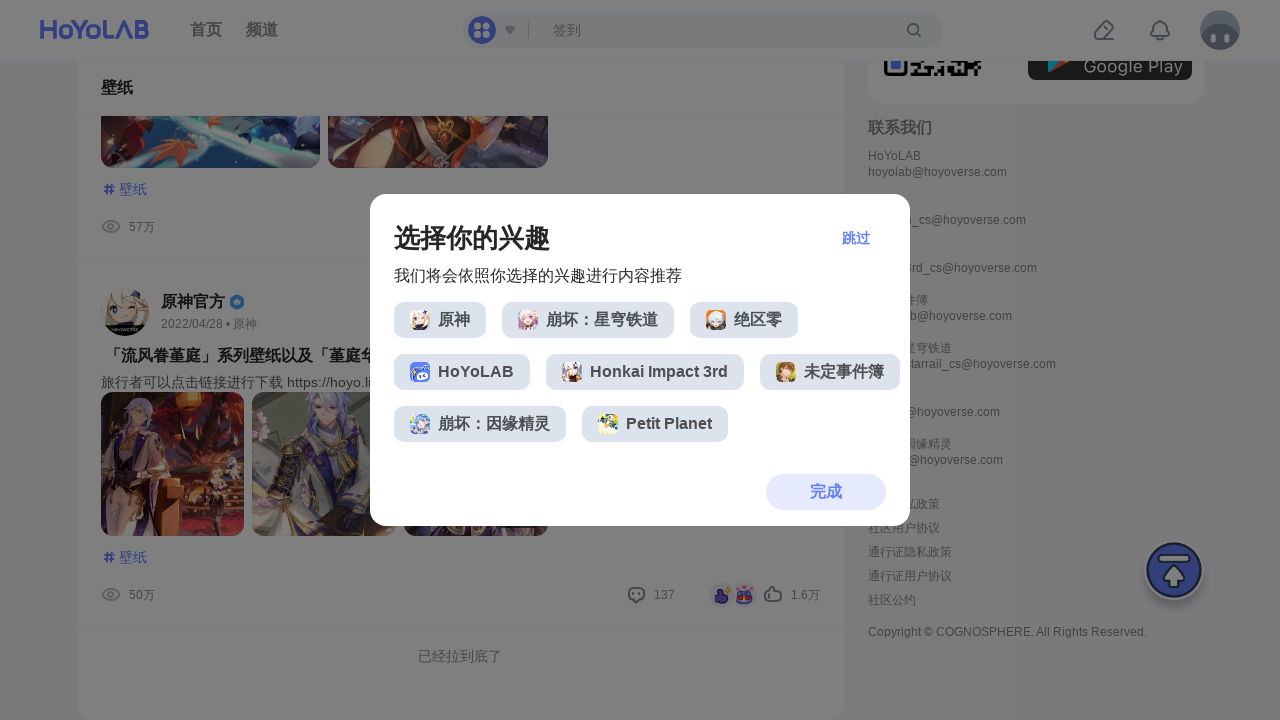

Processed article link: /article/40650831
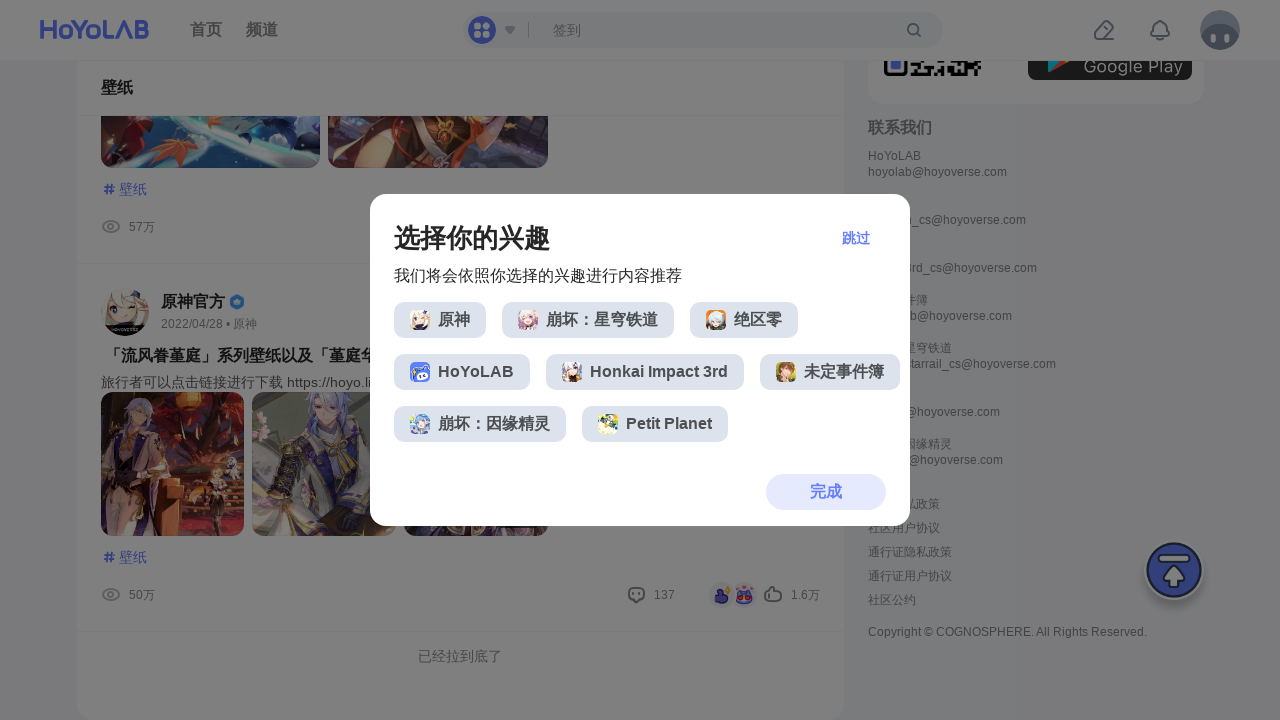

Processed article link: /article/39930647
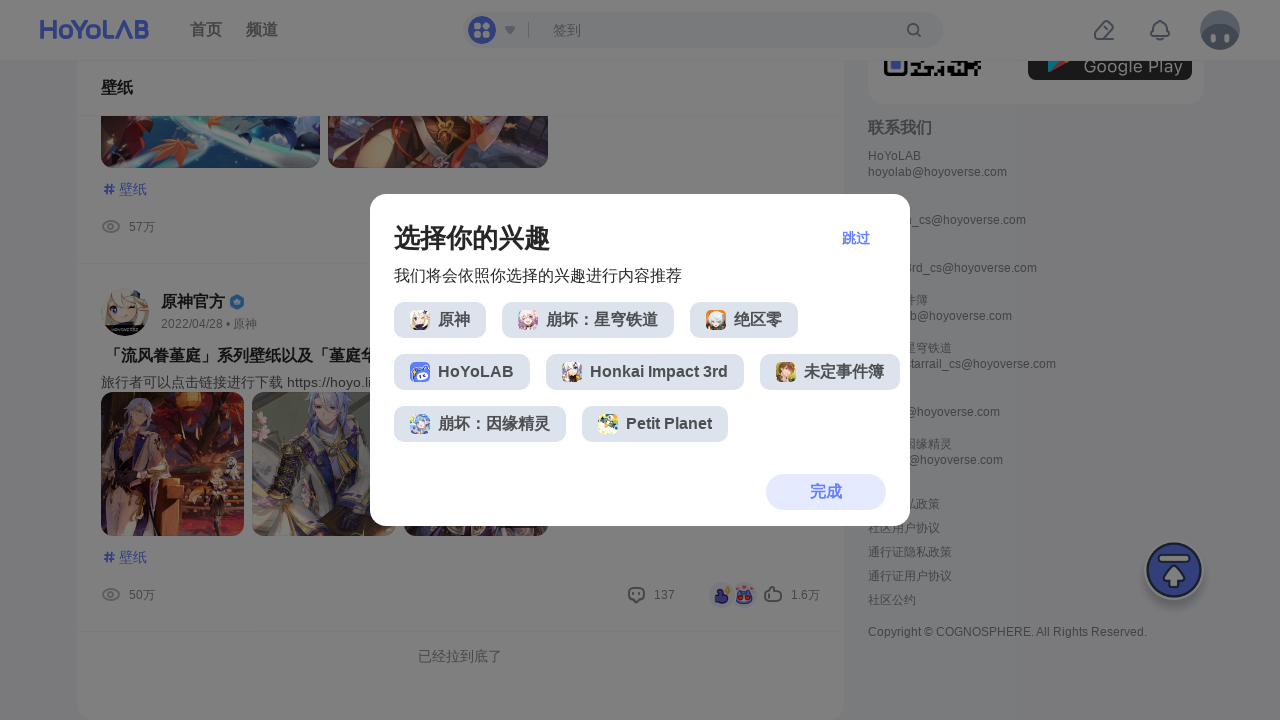

Processed article link: /article/39056688
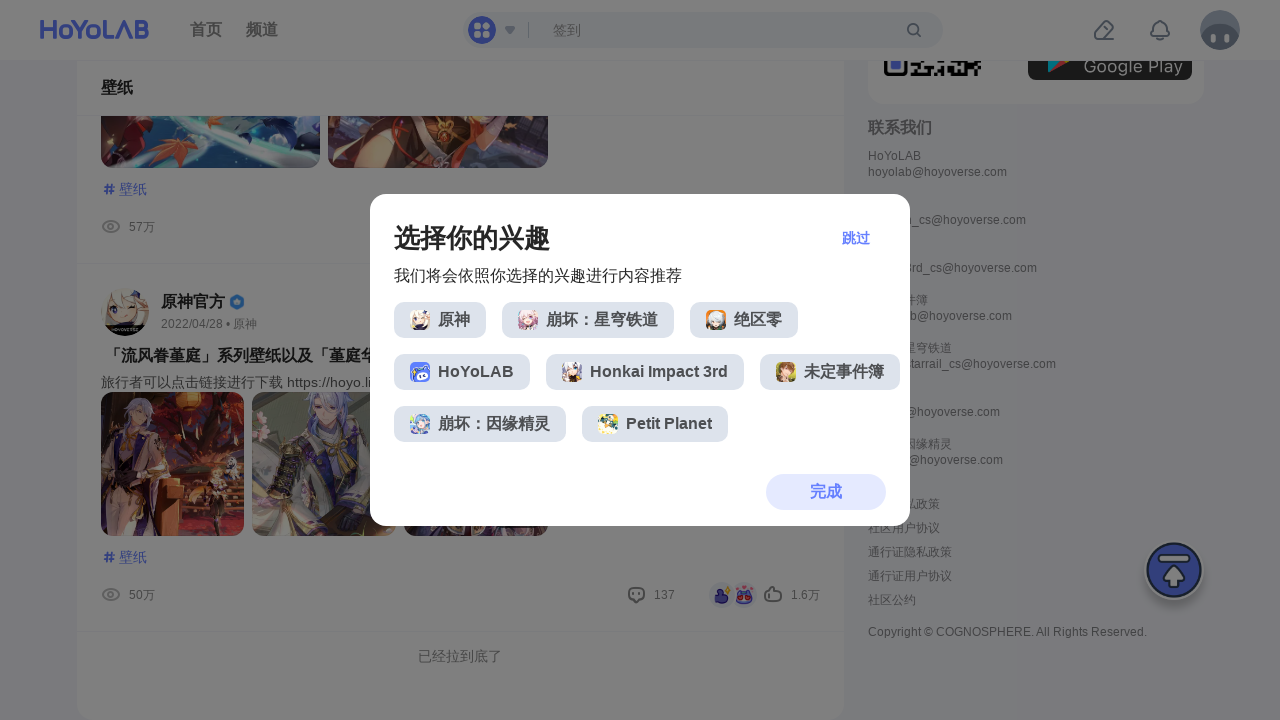

Processed article link: /article/38306236
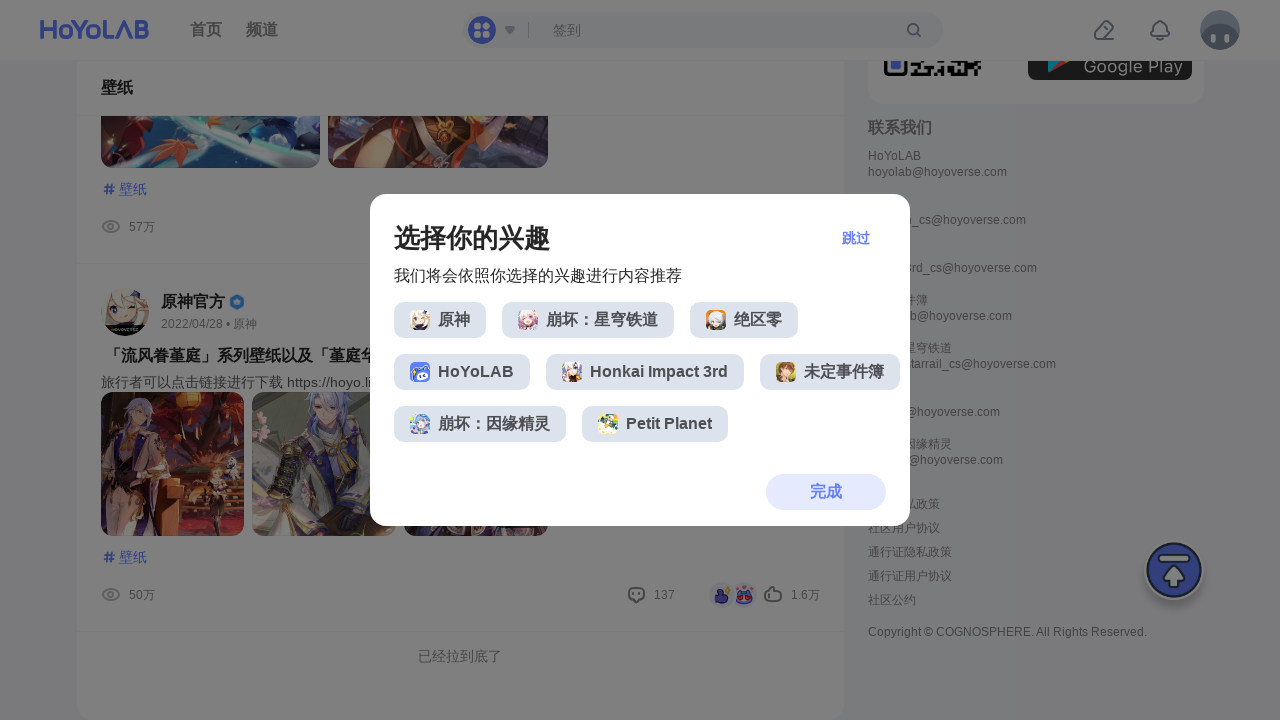

Processed article link: /article/37489840
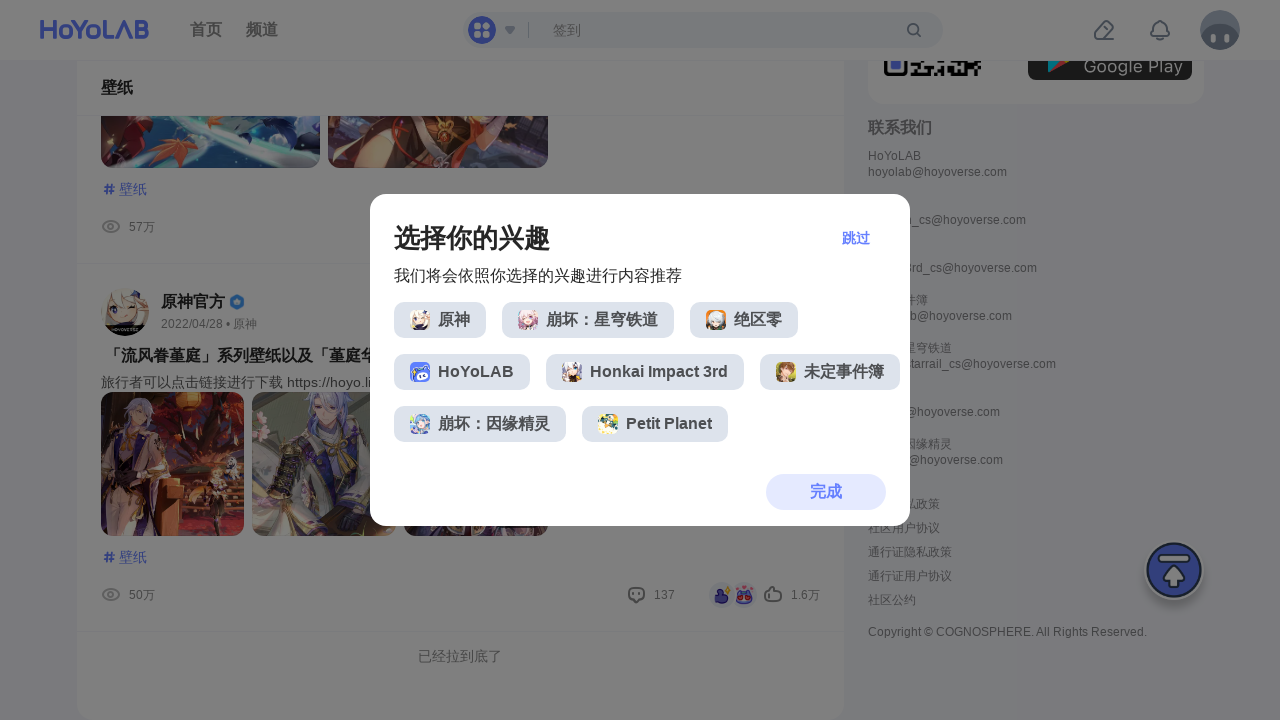

Processed article link: /article/36556460
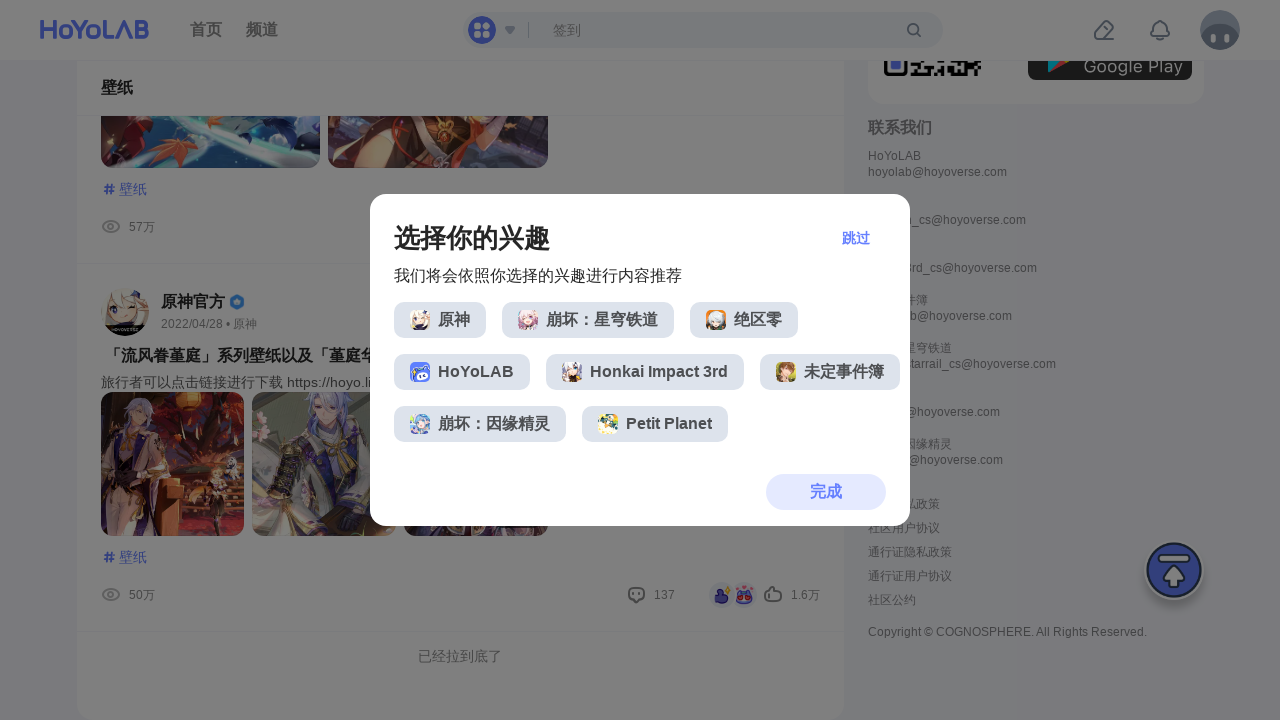

Processed article link: /article/35529138
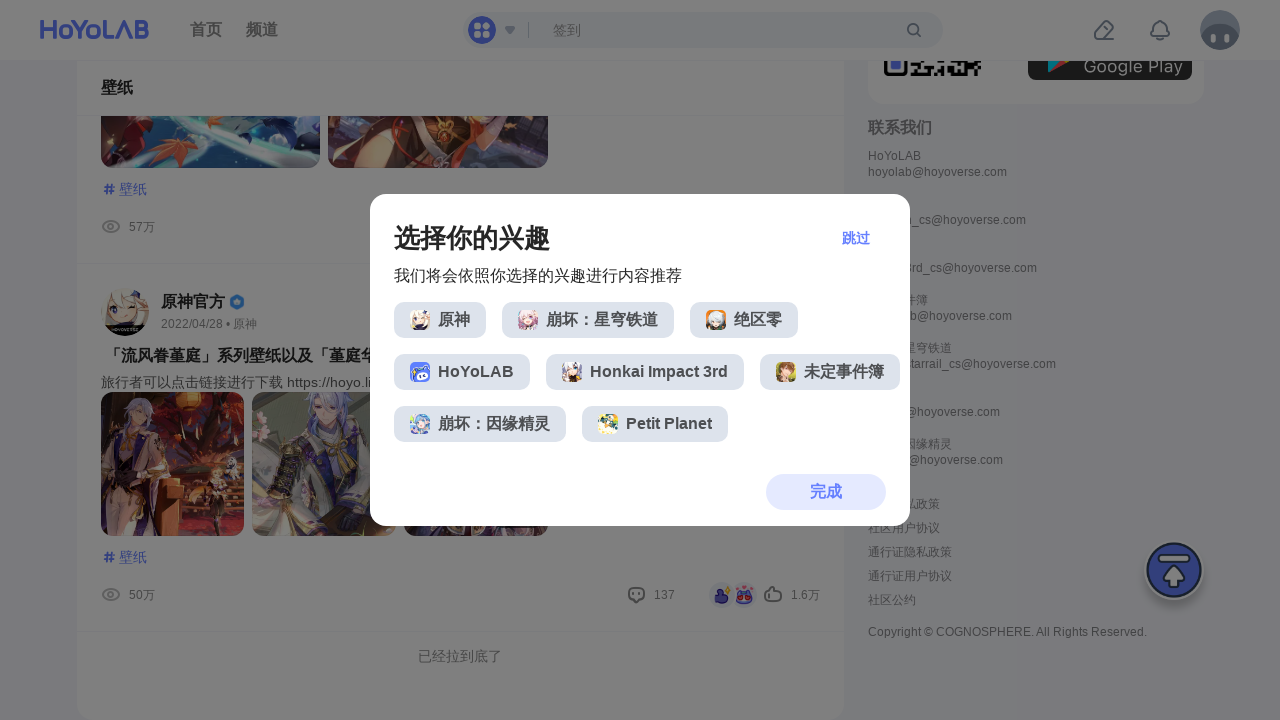

Processed article link: /article/34719570
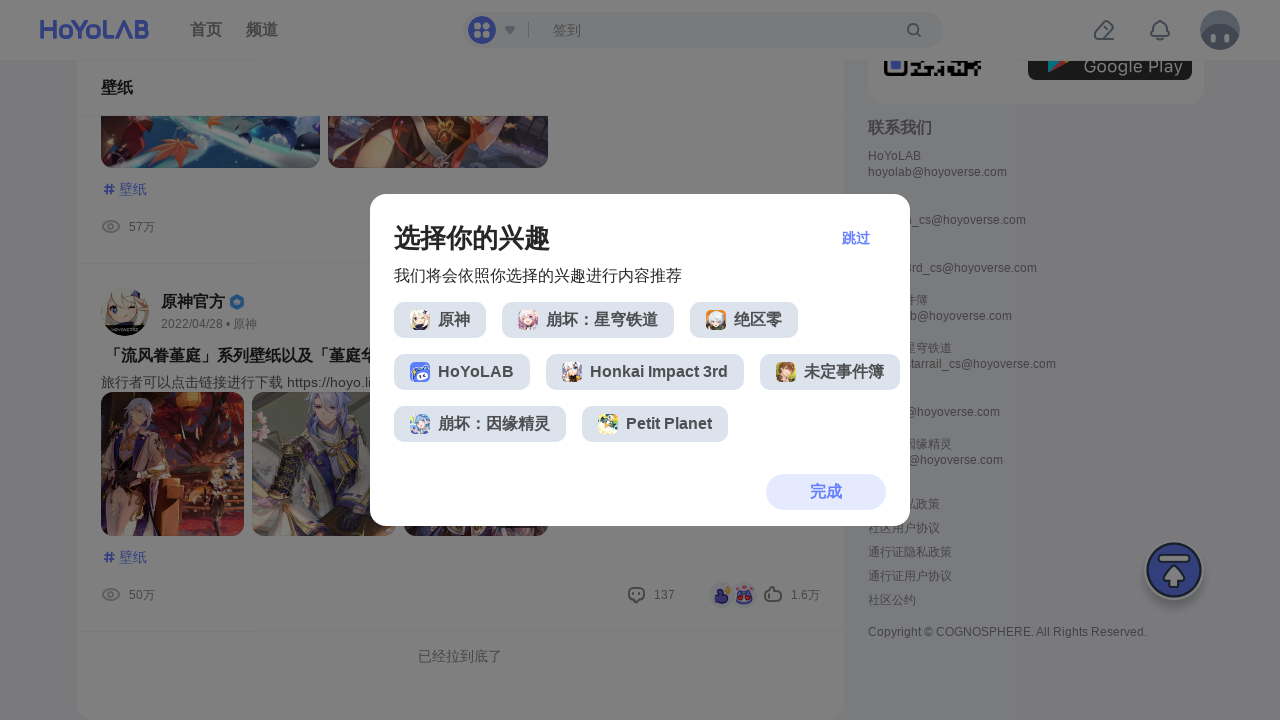

Processed article link: /article/33990541
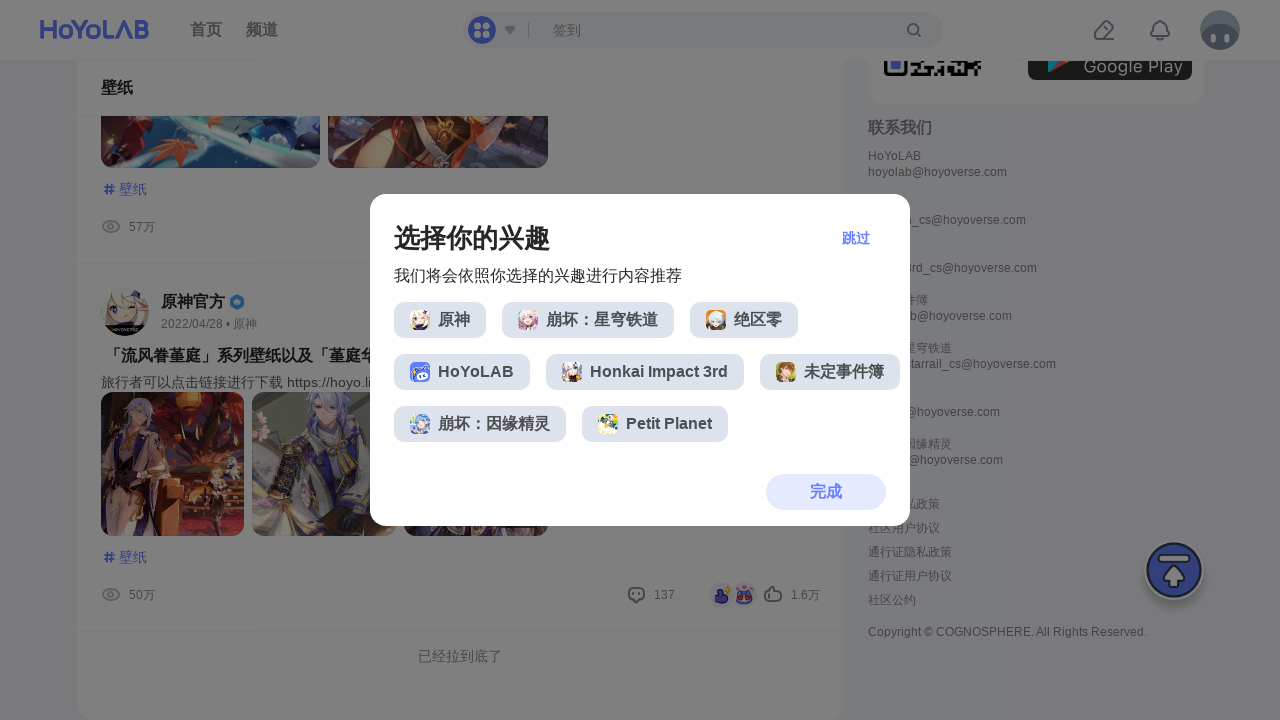

Processed article link: /article/33955932
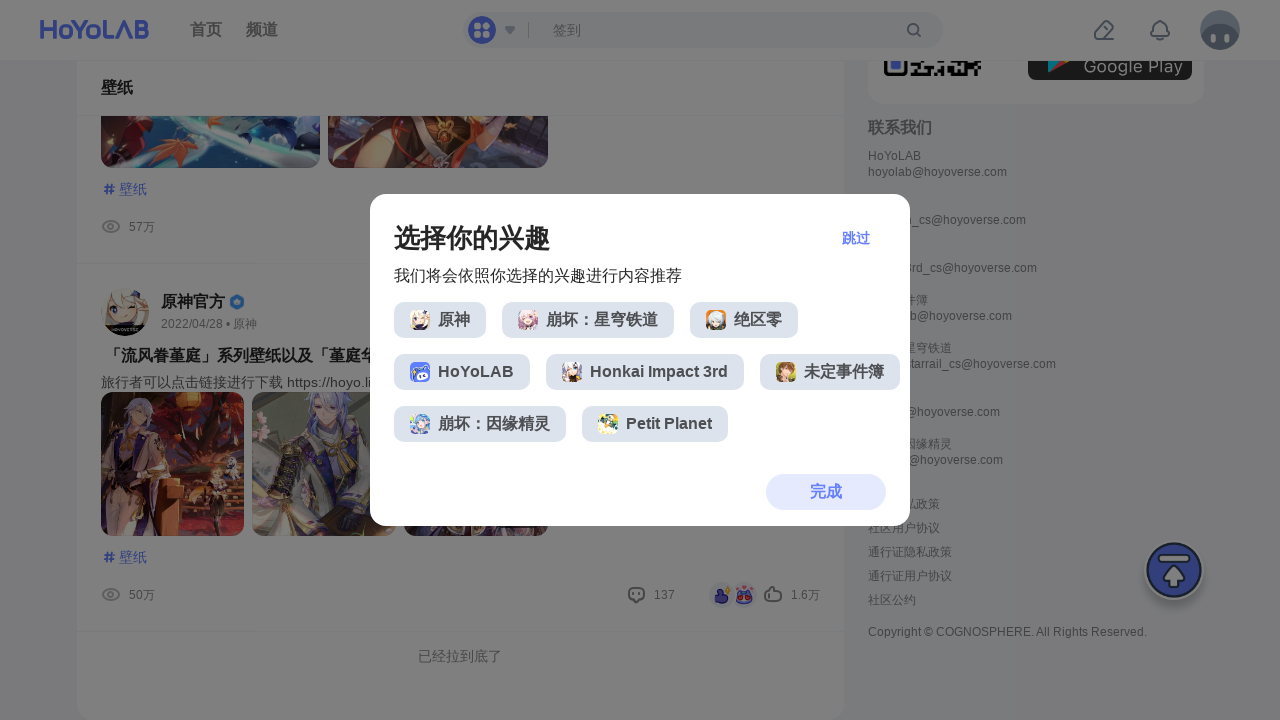

Processed article link: /article/33924590
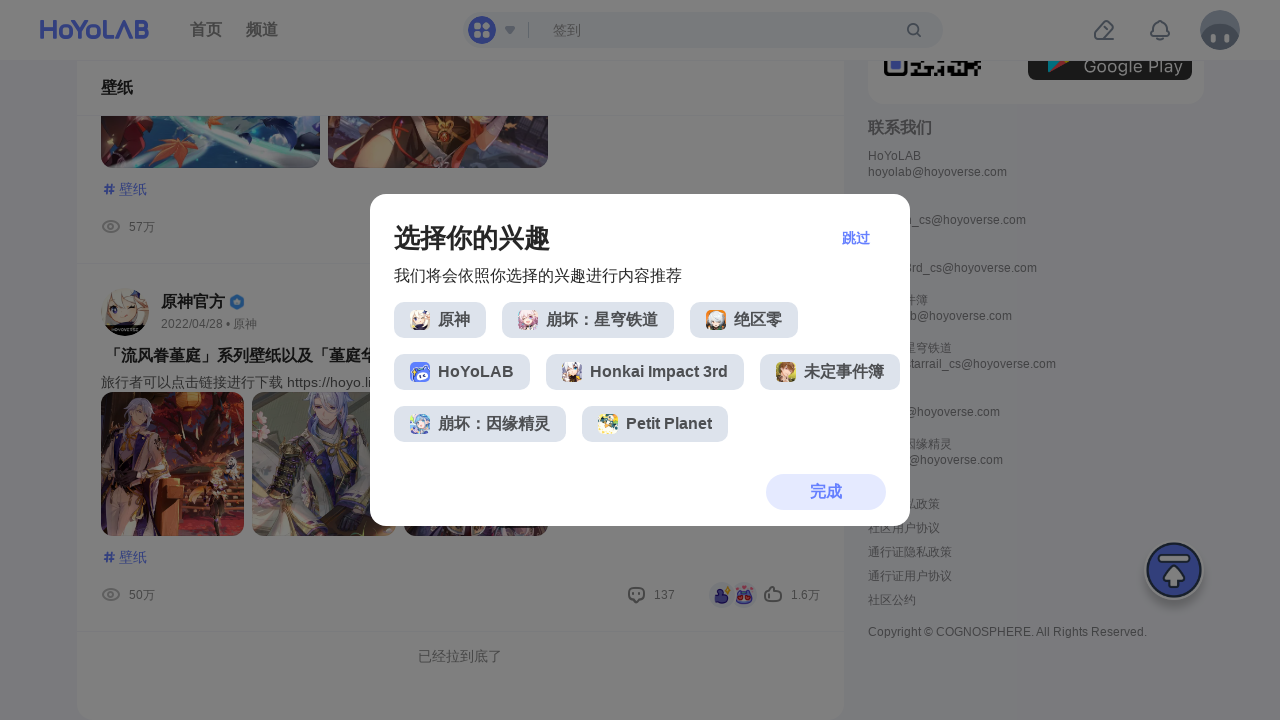

Processed article link: /article/33468034
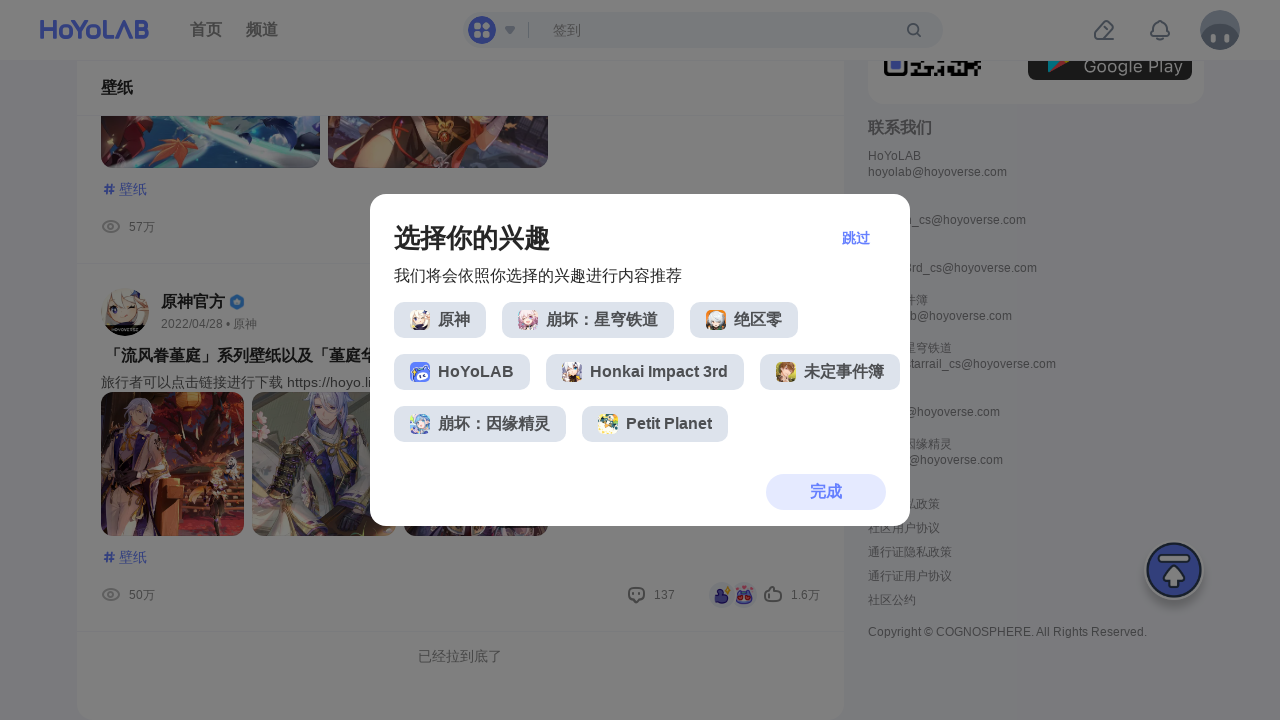

Processed article link: /article/33221690
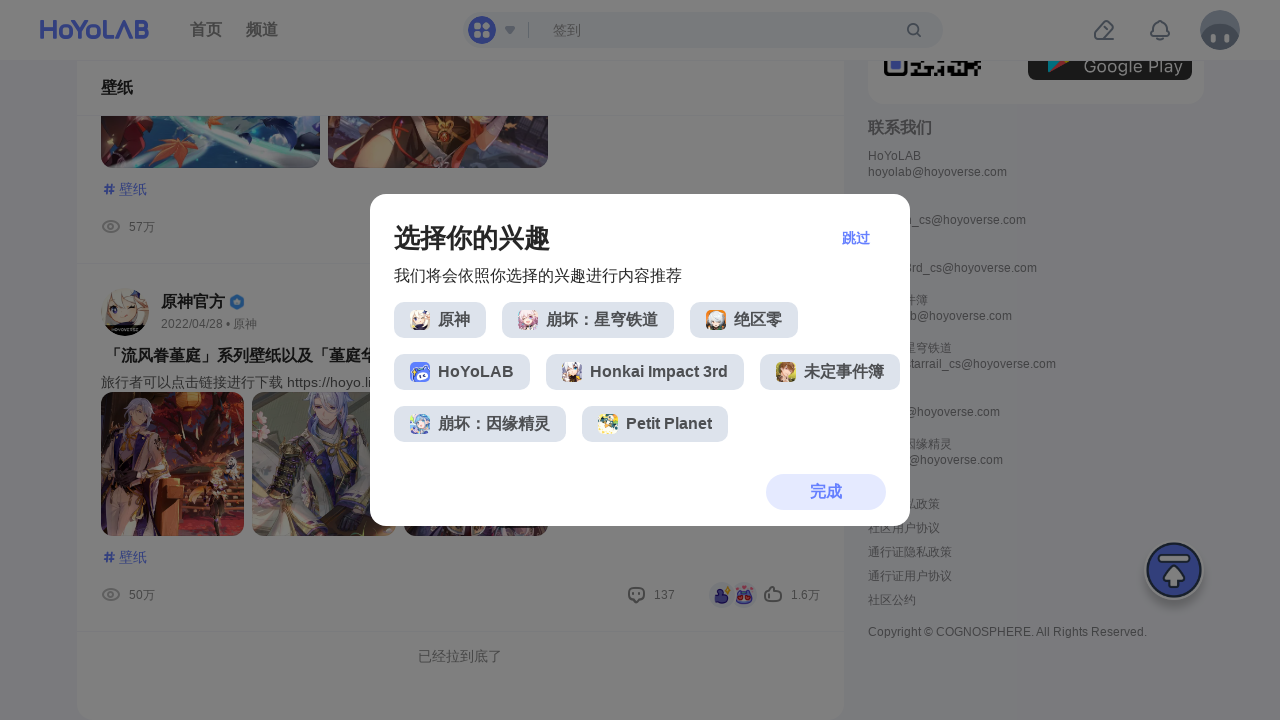

Processed article link: /article/31921056
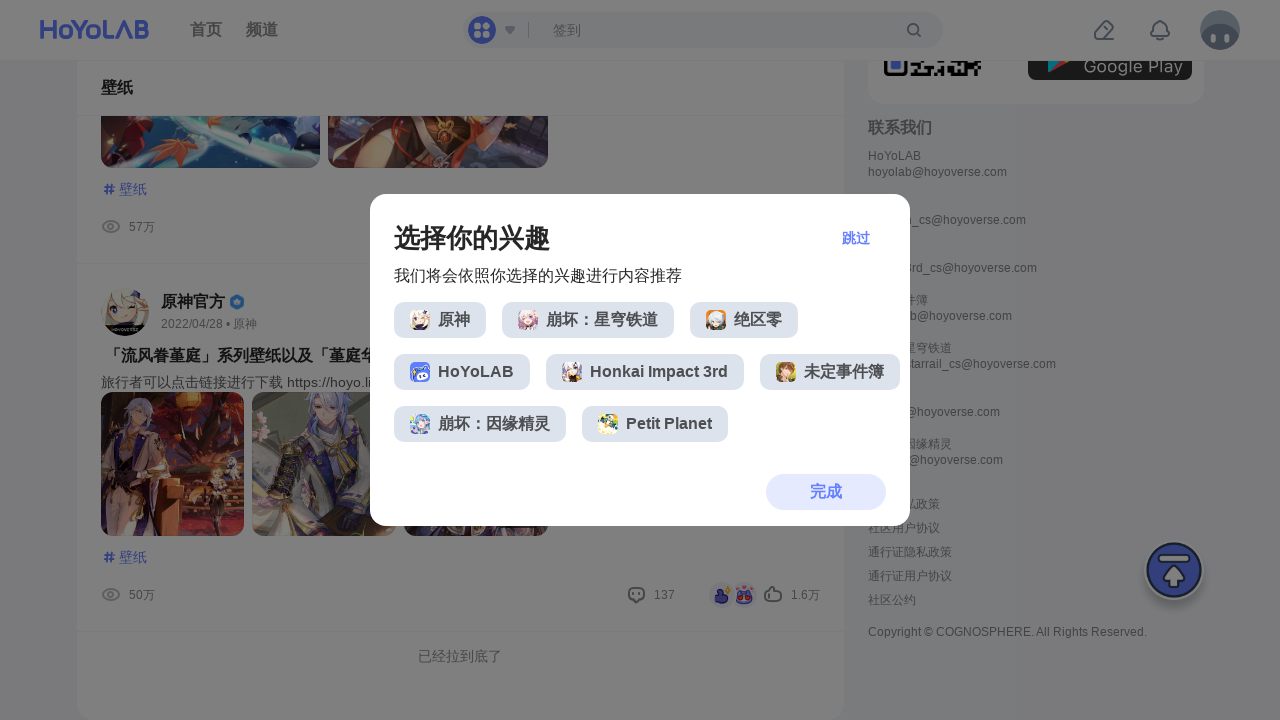

Processed article link: /article/30992233
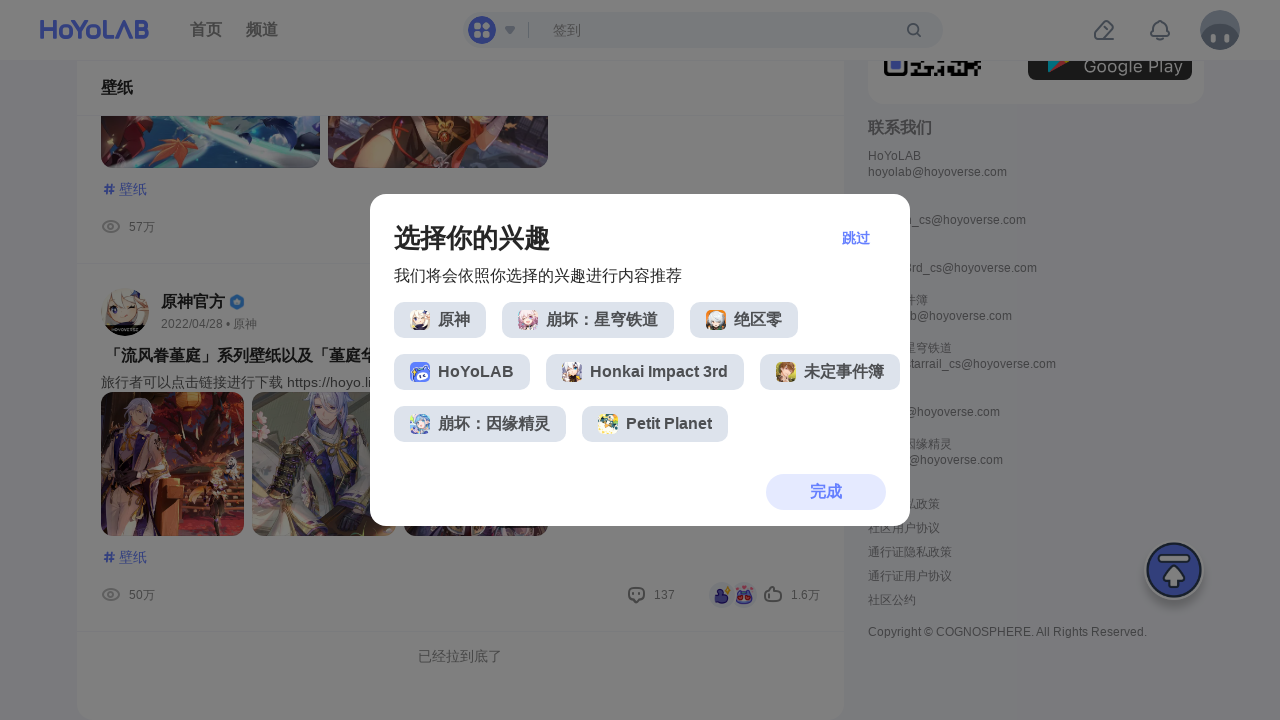

Processed article link: /article/30373160
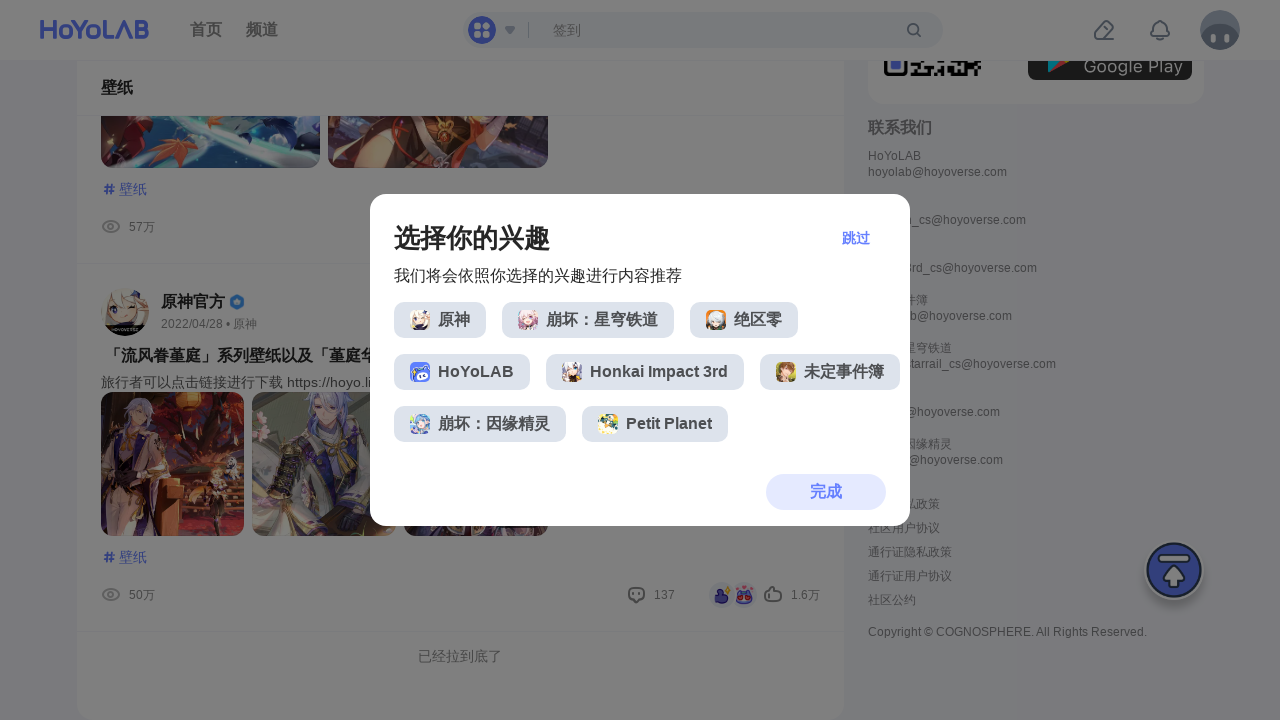

Processed article link: /article/28583736
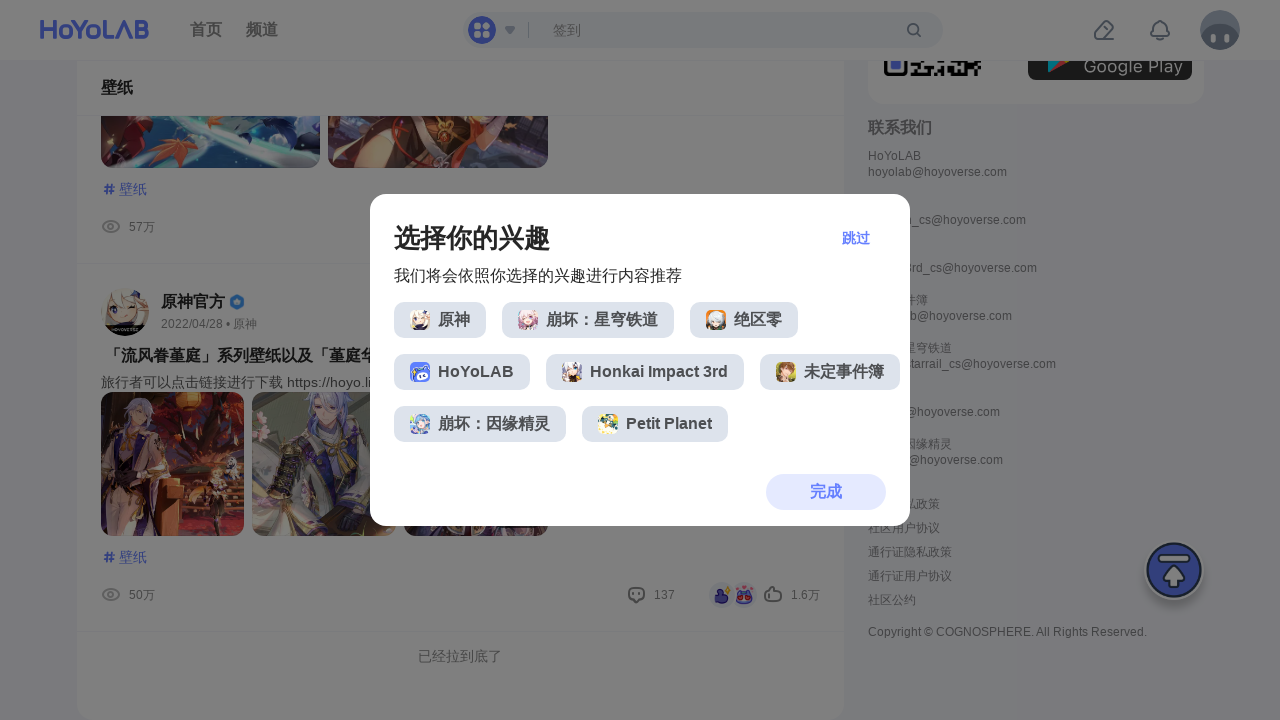

Processed article link: /article/27974324
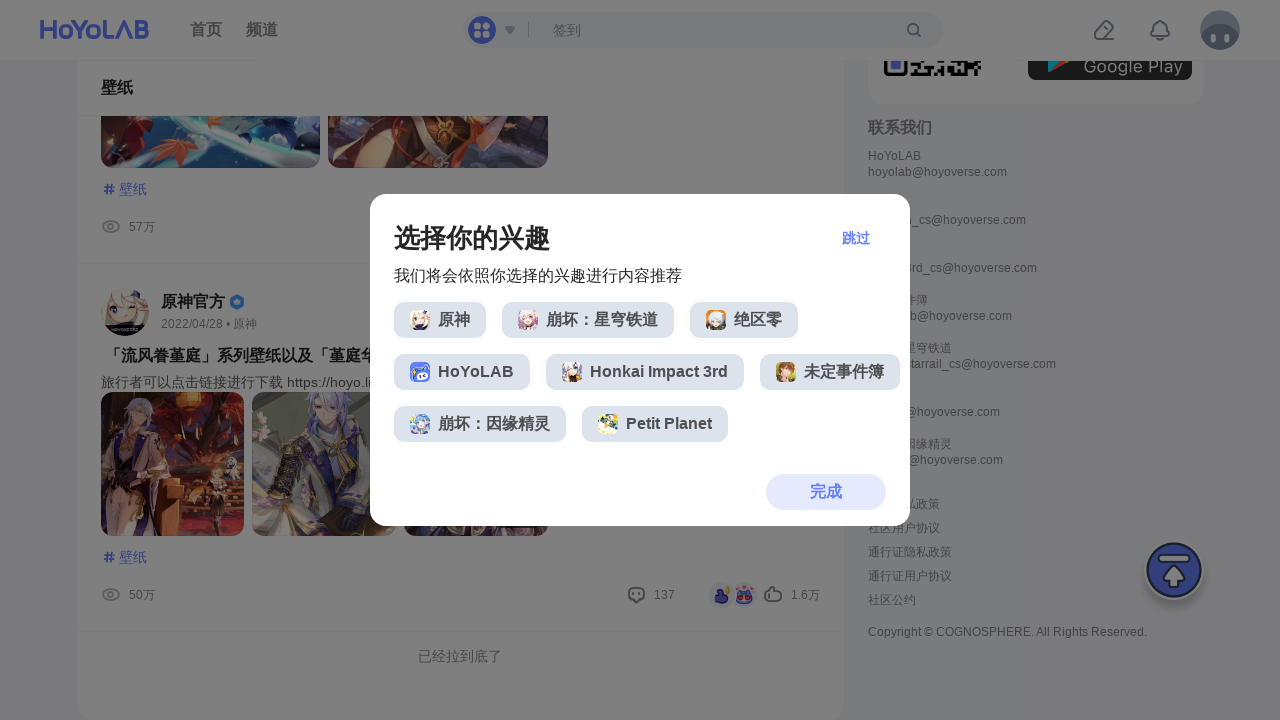

Processed article link: /article/26464042
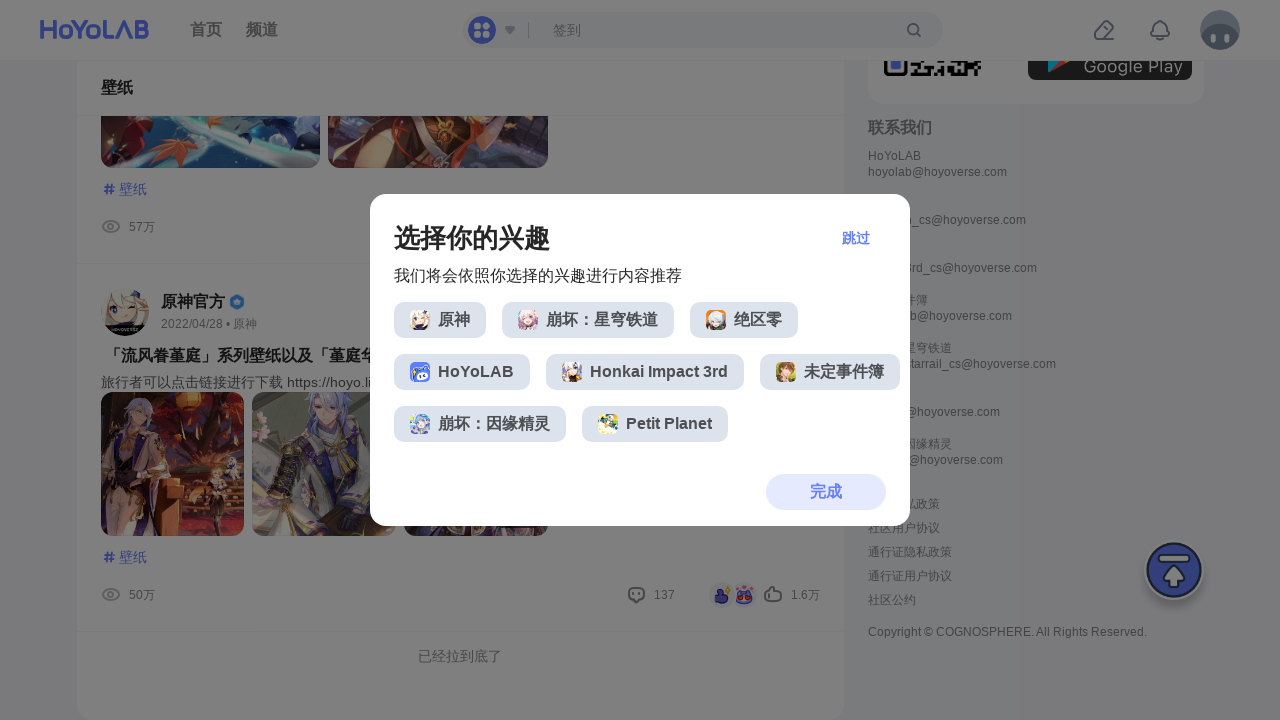

Processed article link: /article/25442843
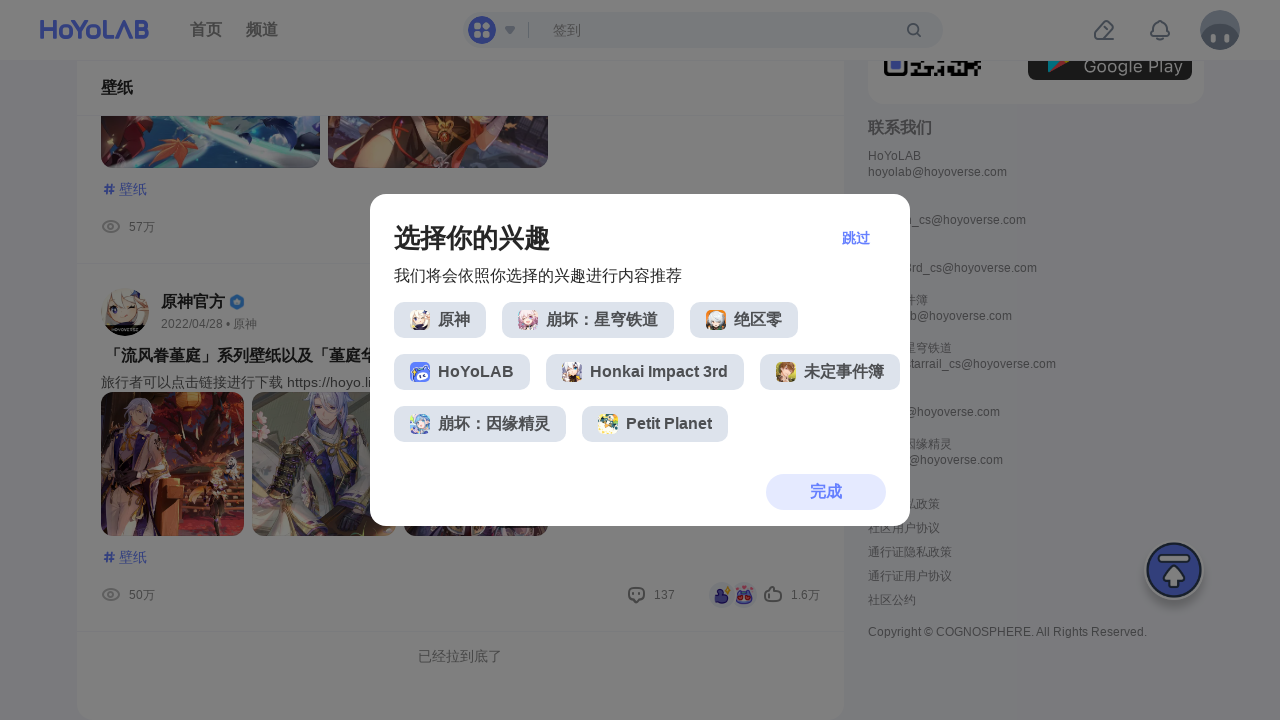

Processed article link: /article/25261279
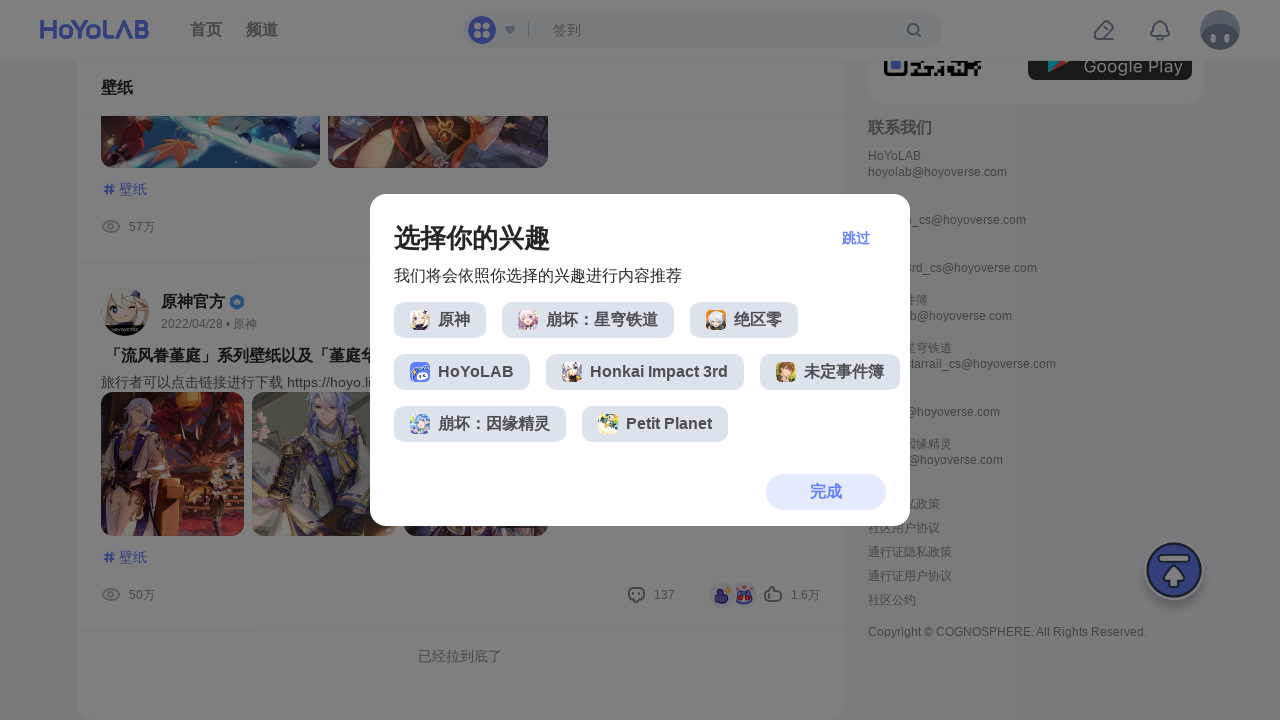

Processed article link: /article/24436495
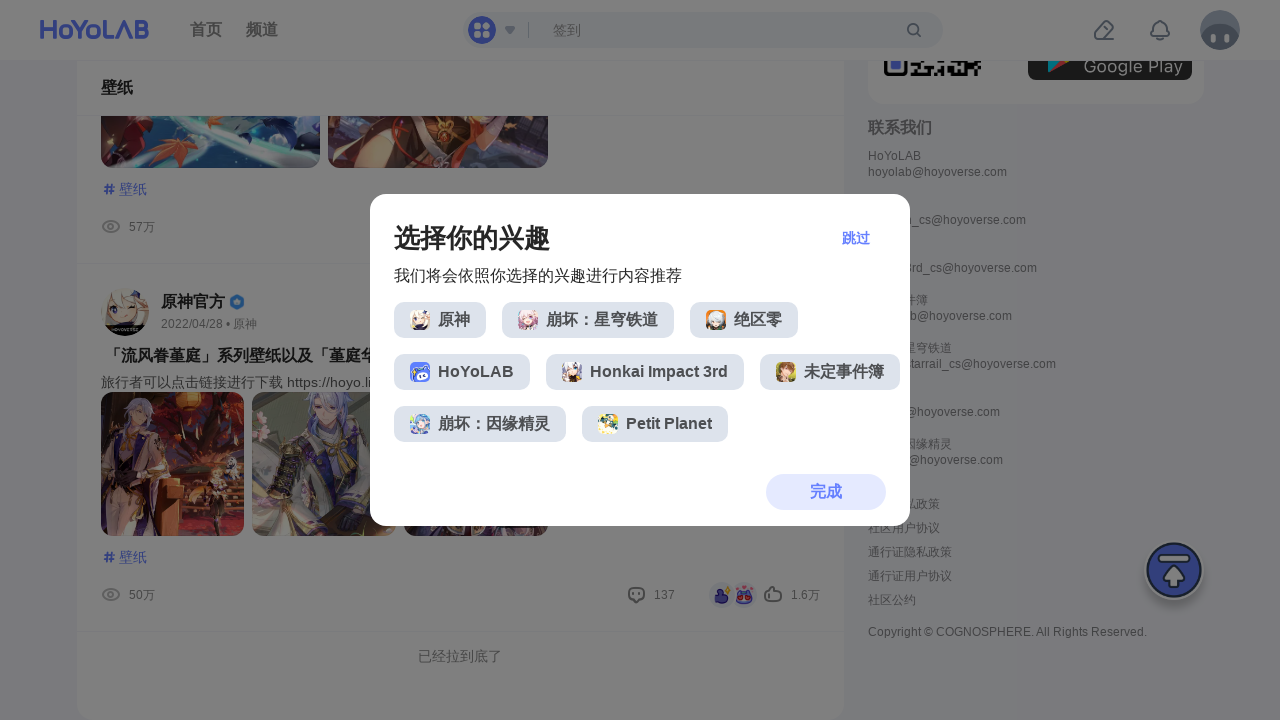

Processed article link: /article/23918655
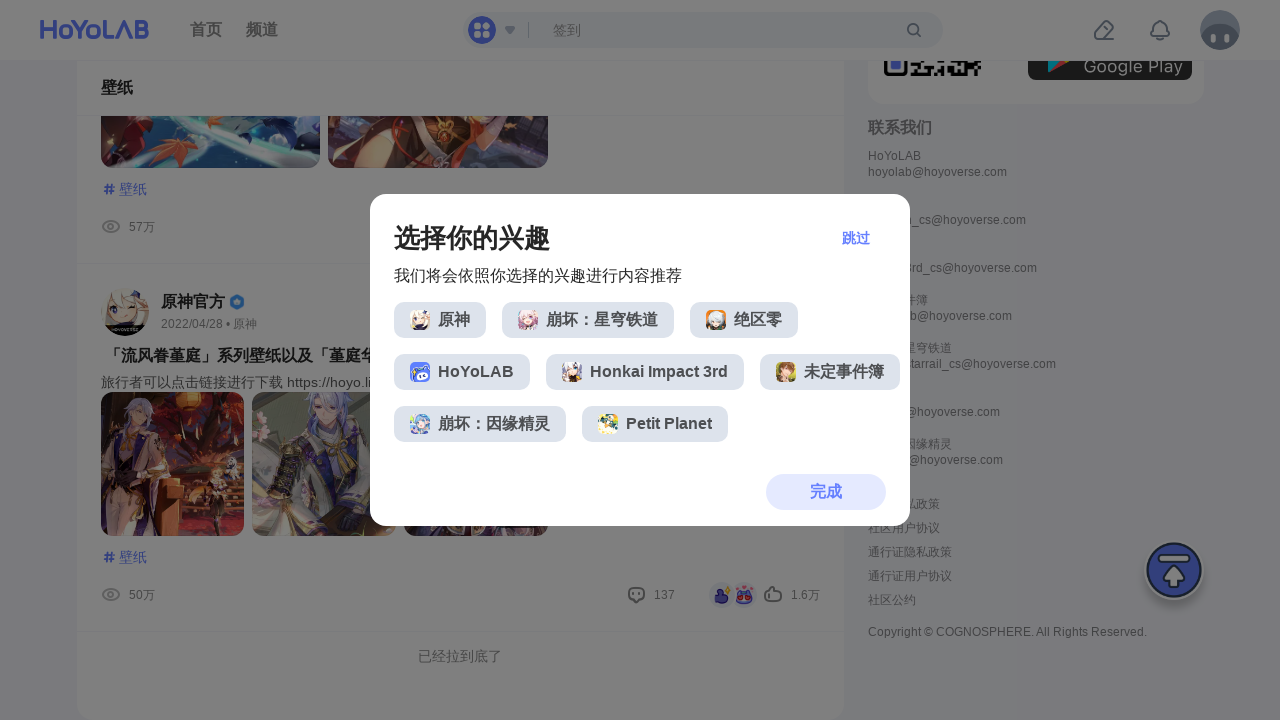

Processed article link: /article/23249672
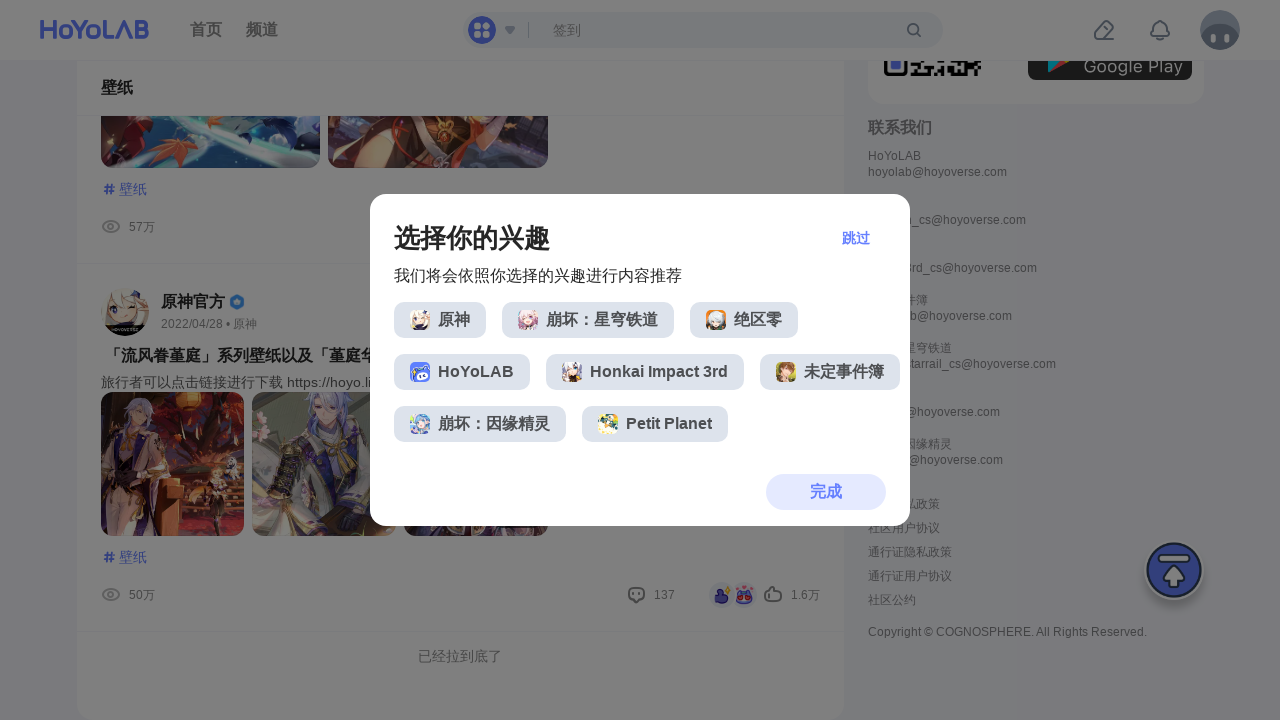

Processed article link: /article/22425659
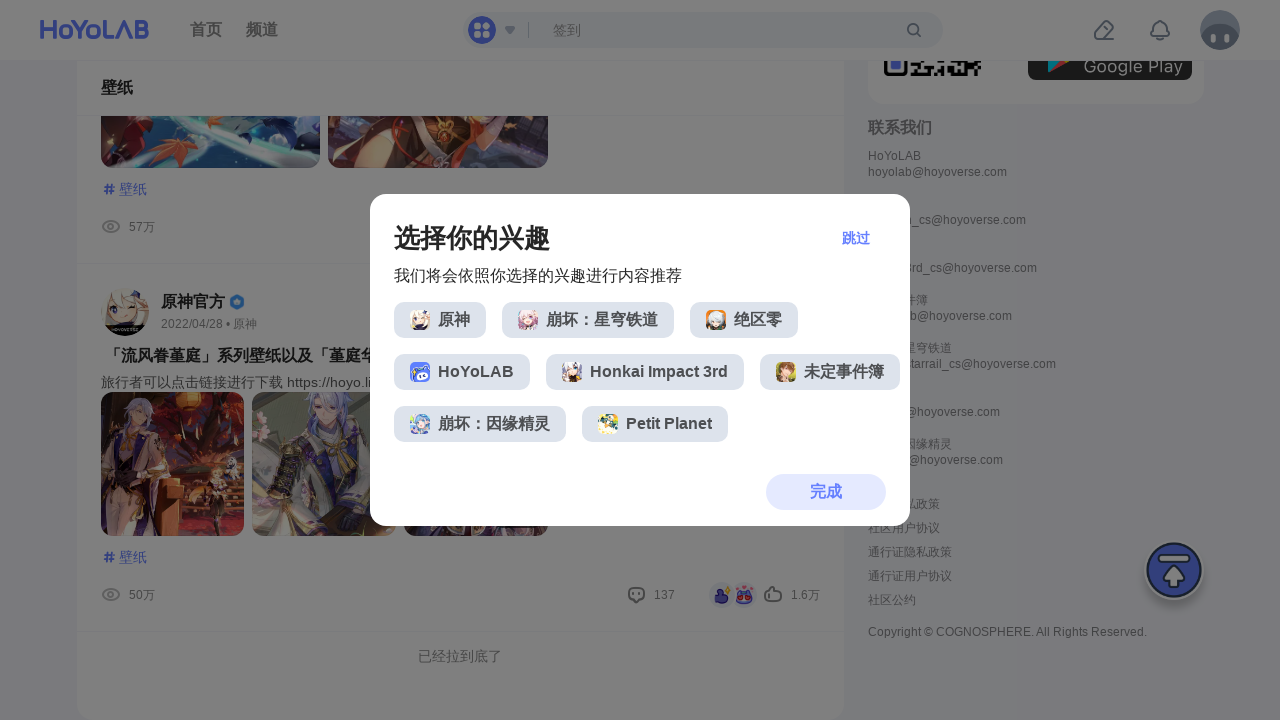

Processed article link: /article/22311752
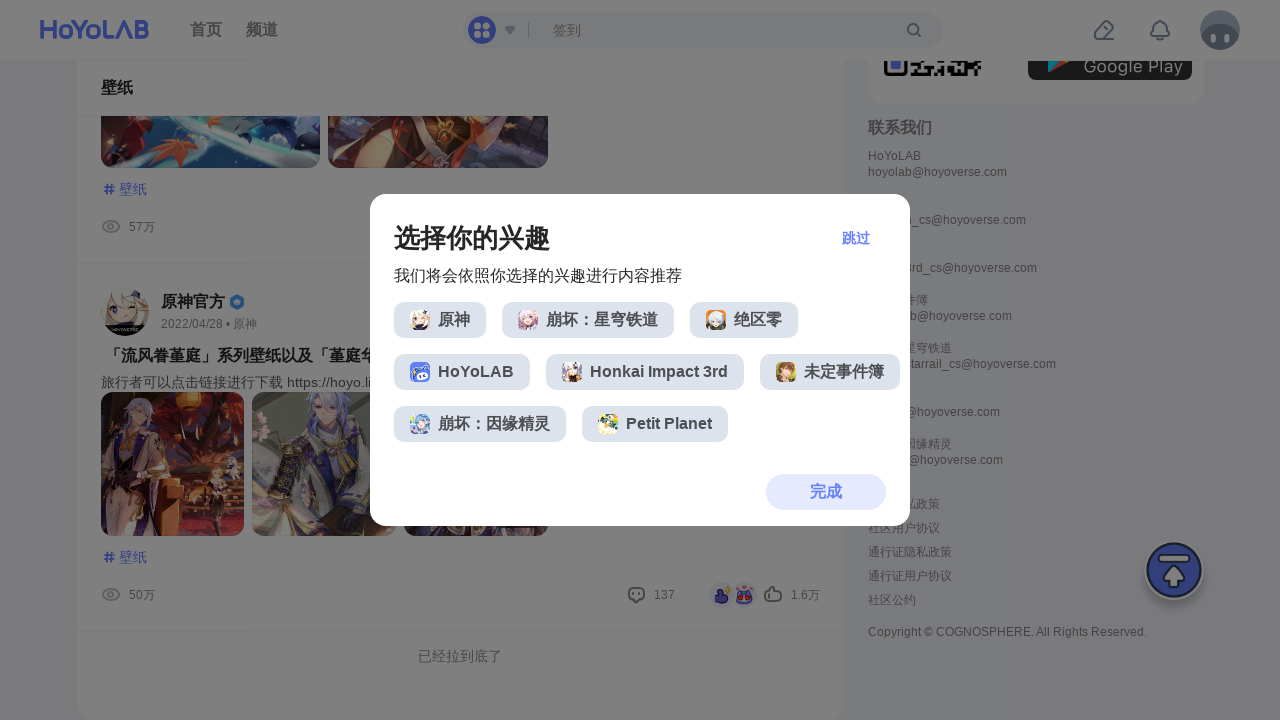

Processed article link: /article/22183092
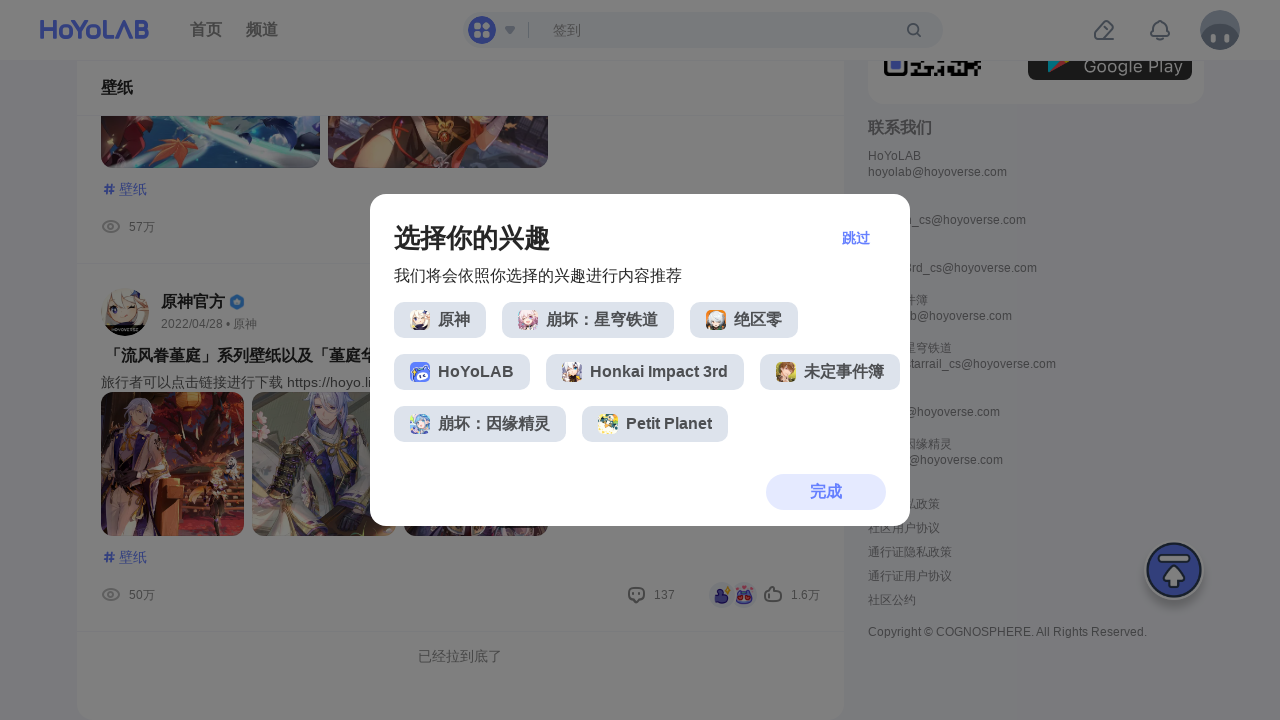

Processed article link: /article/22139752
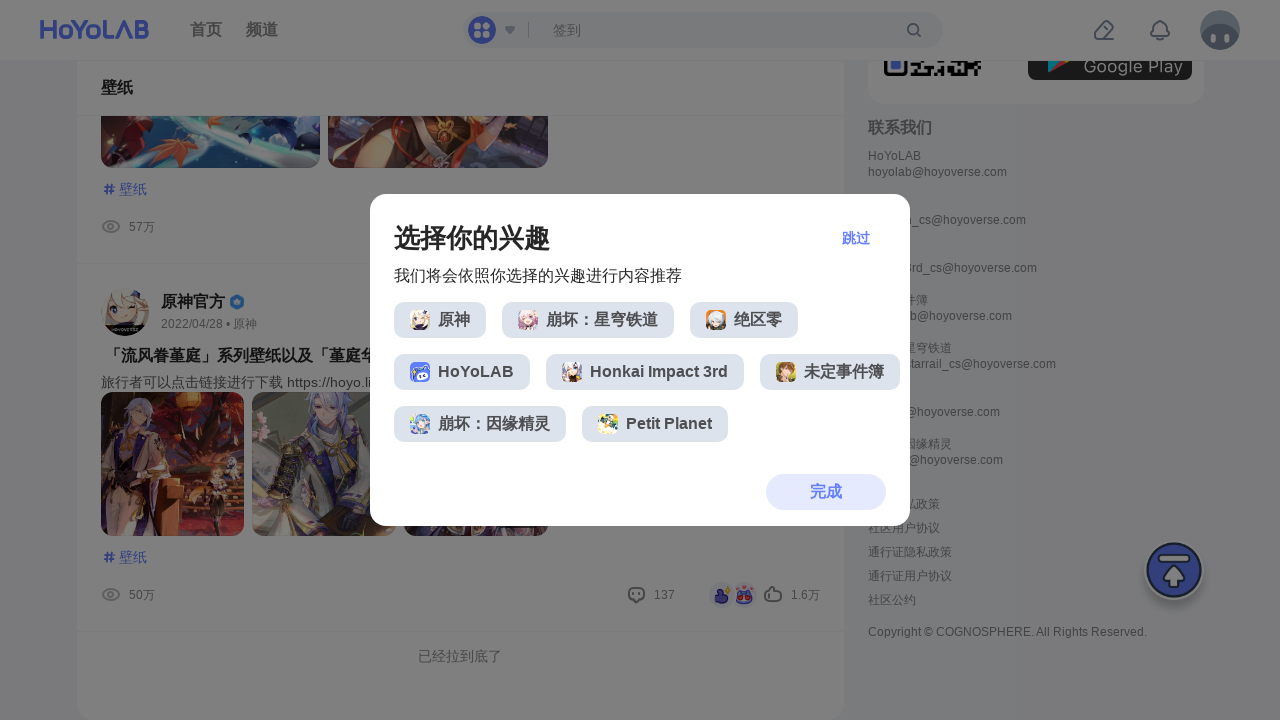

Processed article link: /article/22097785
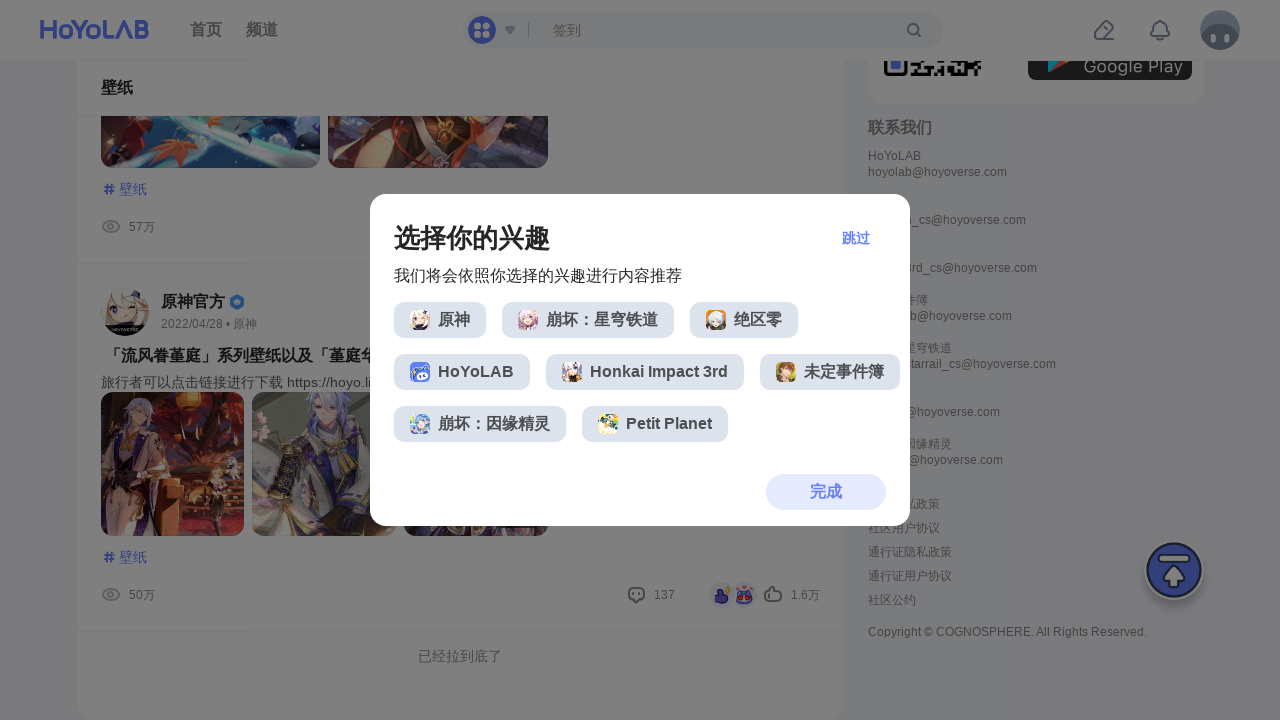

Processed article link: /article/21491613
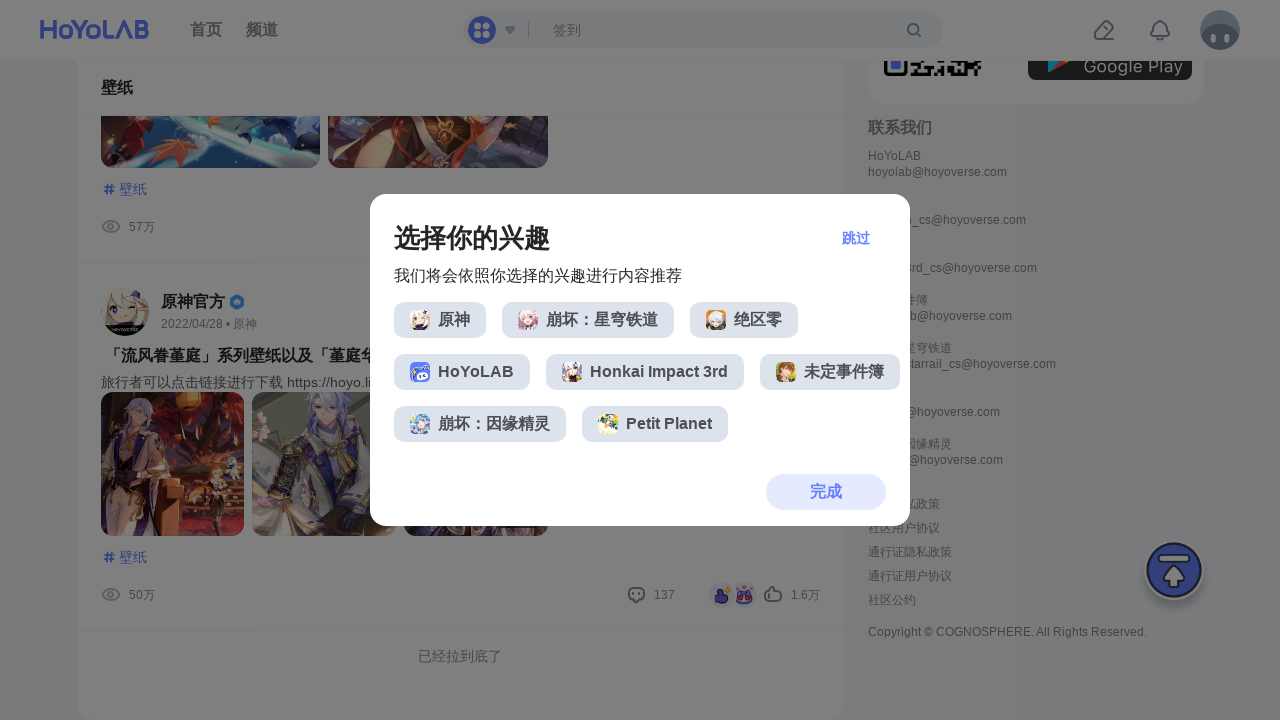

Processed article link: /article/20879849
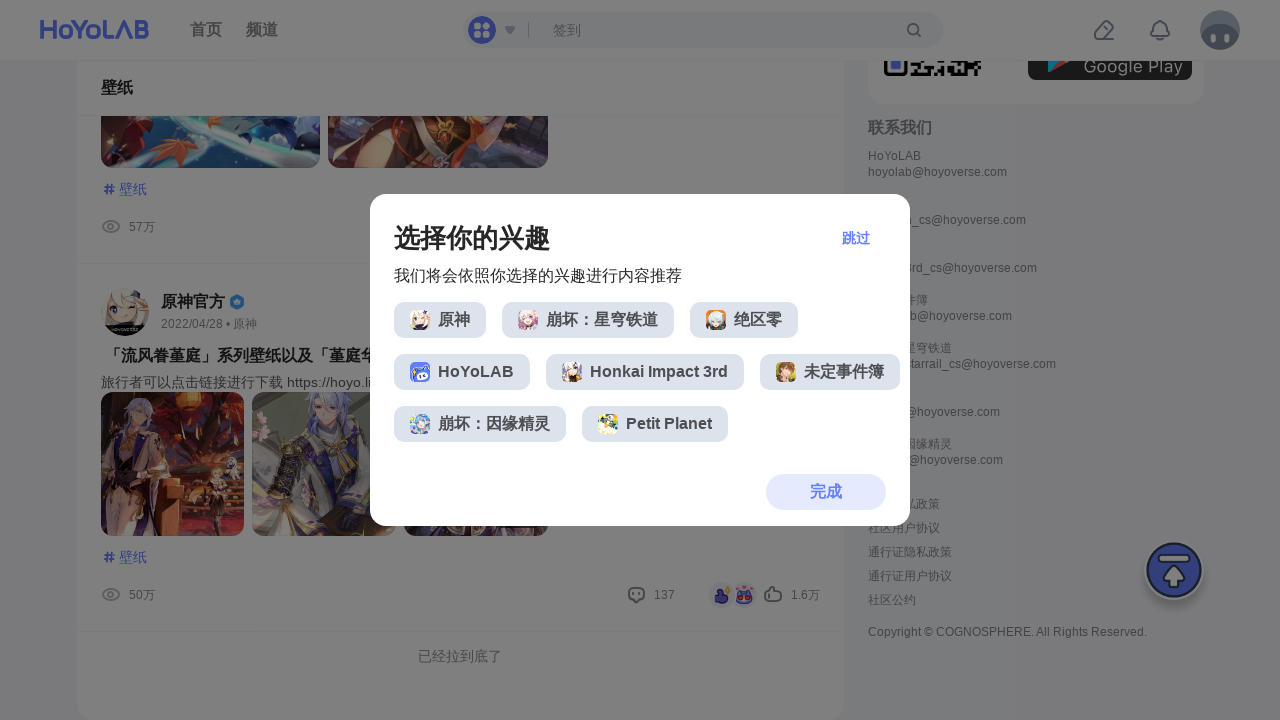

Processed article link: /article/20479718
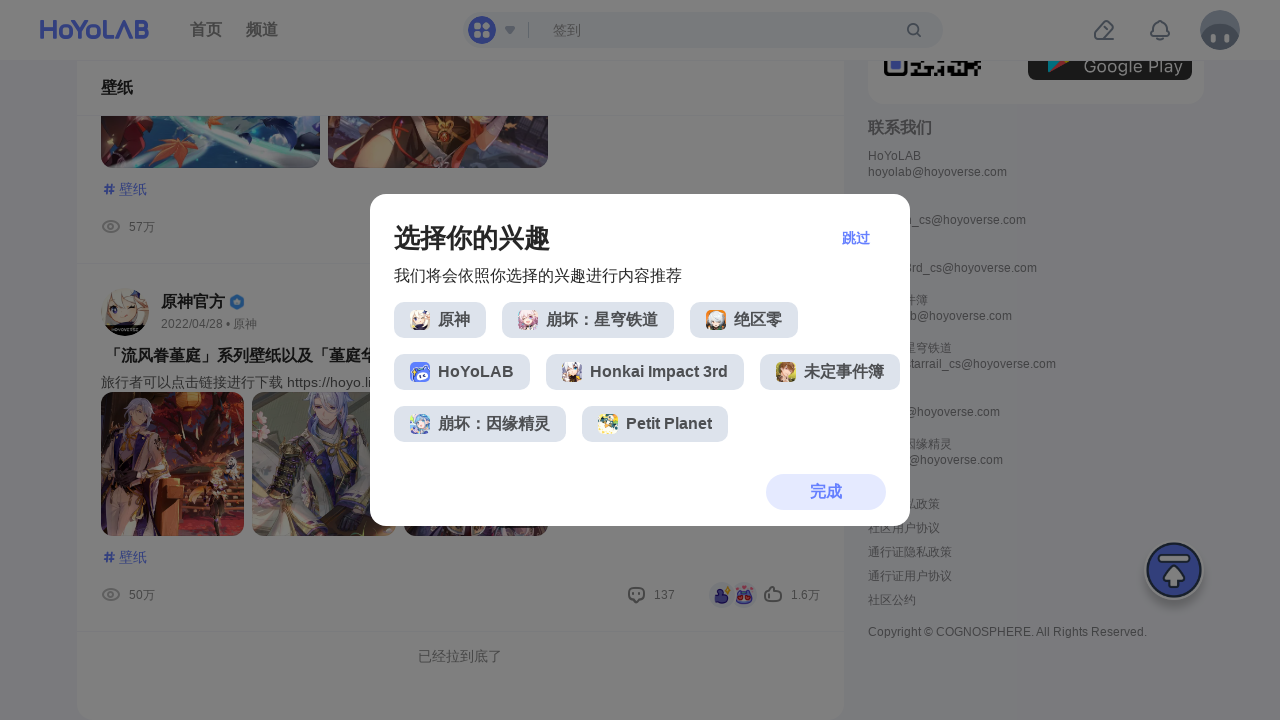

Processed article link: /article/19383404
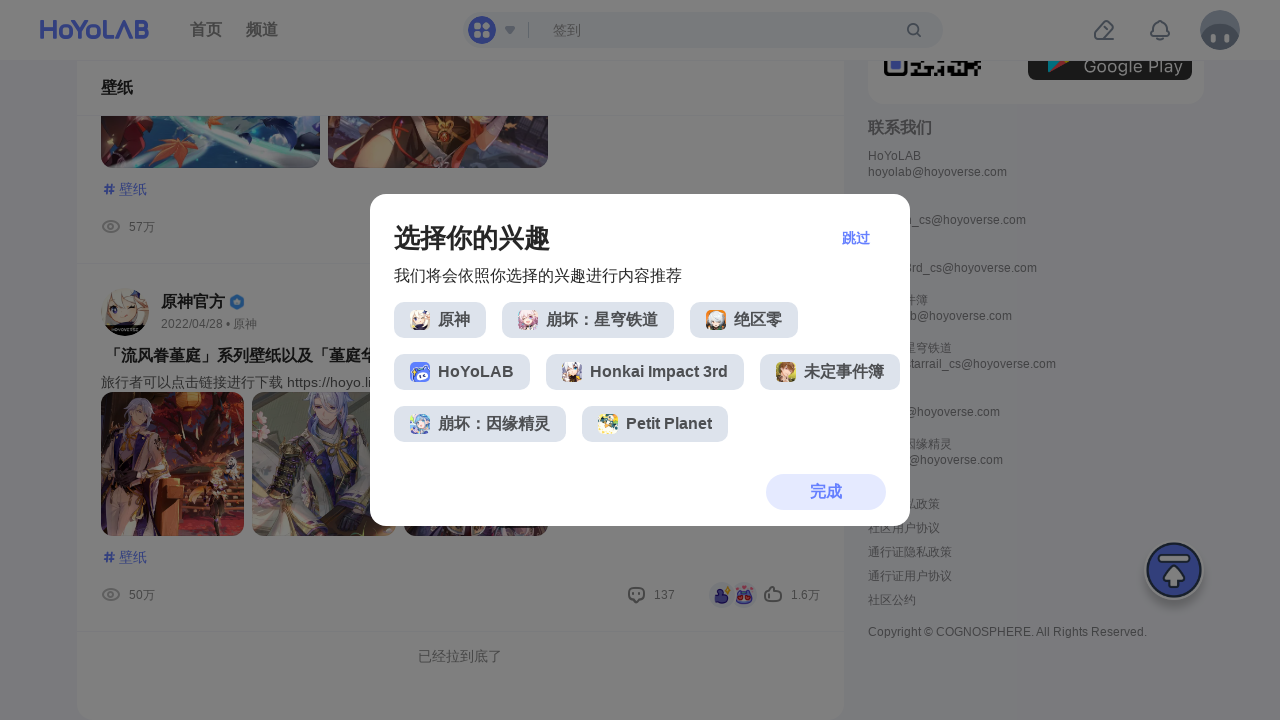

Processed article link: /article/18301291
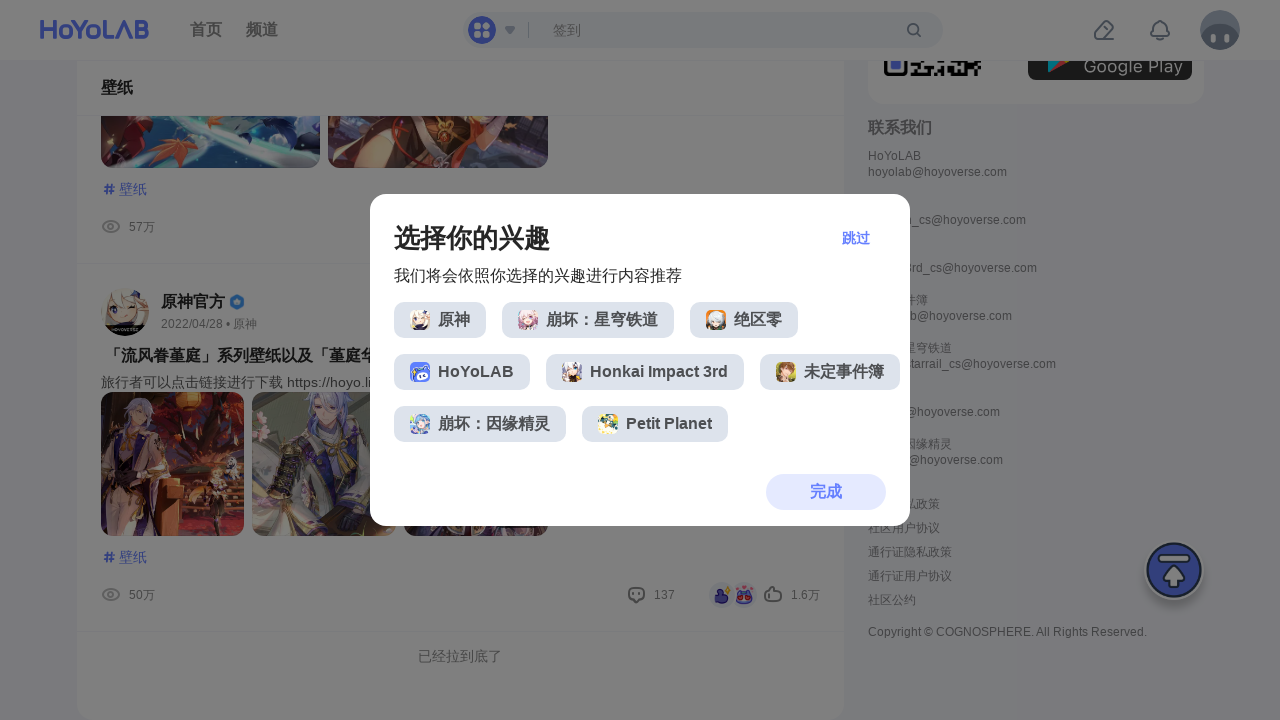

Processed article link: /article/17226160
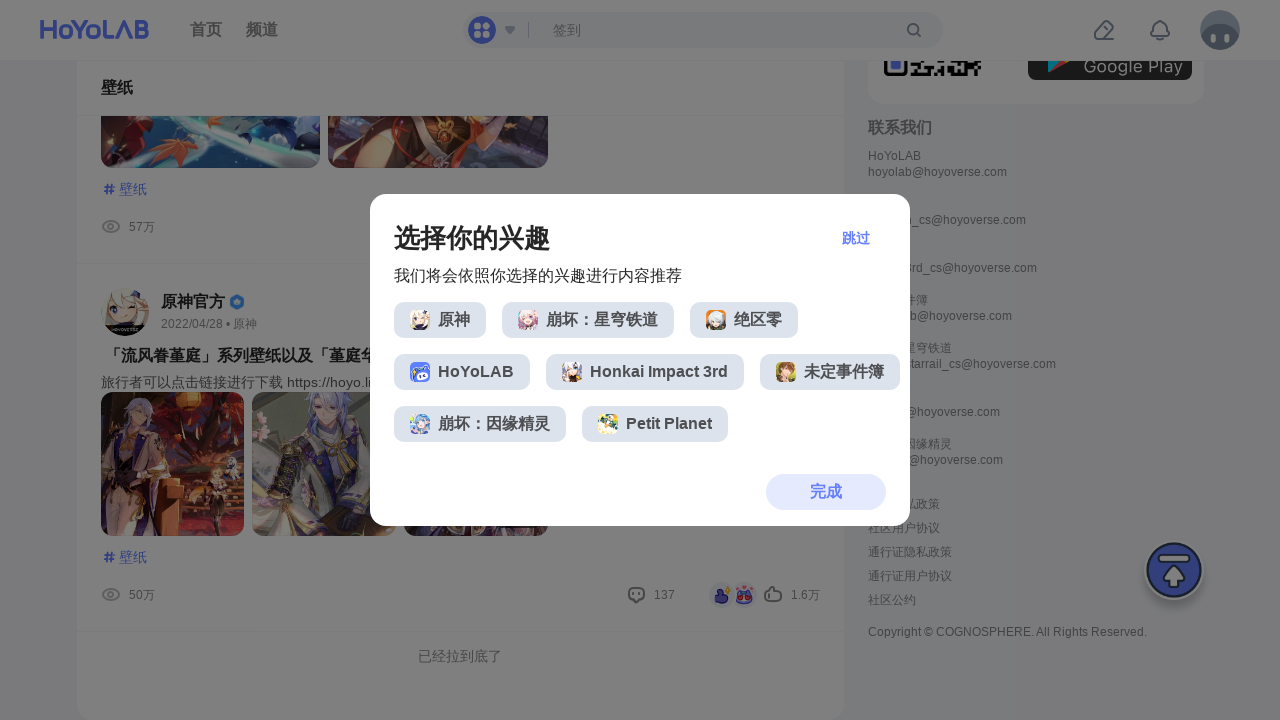

Processed article link: /article/16274685
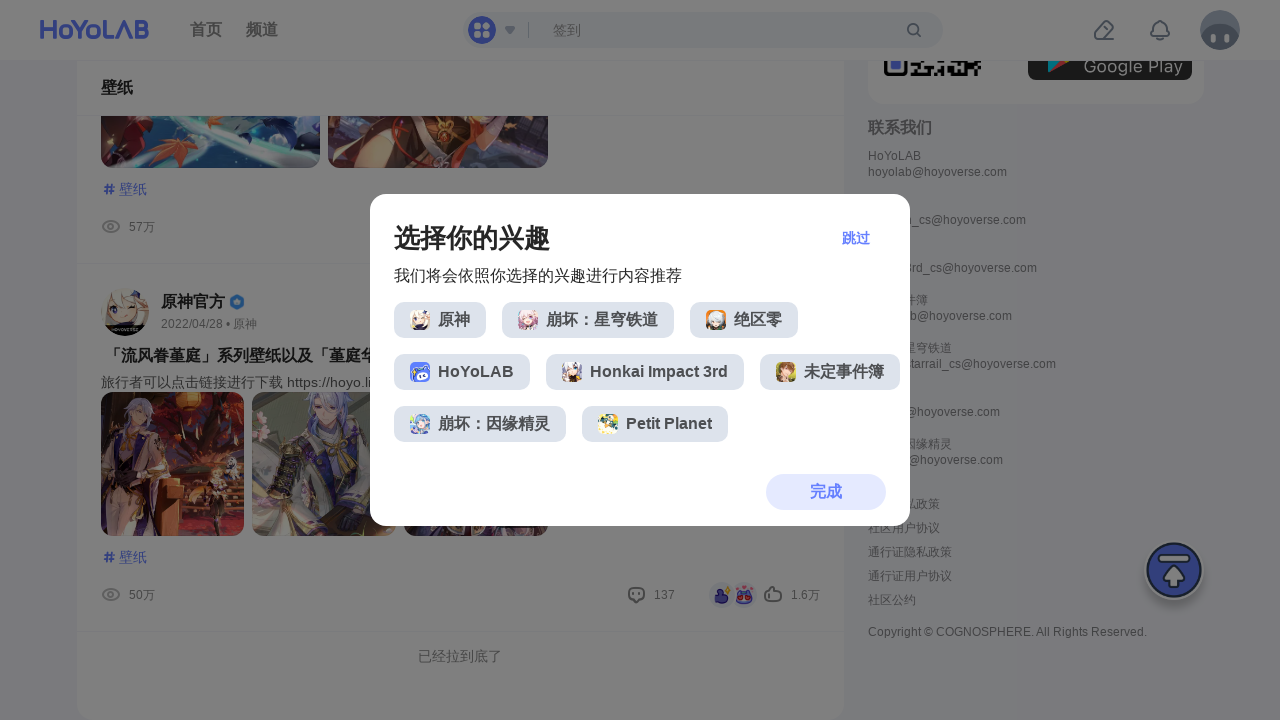

Processed article link: /article/16066020
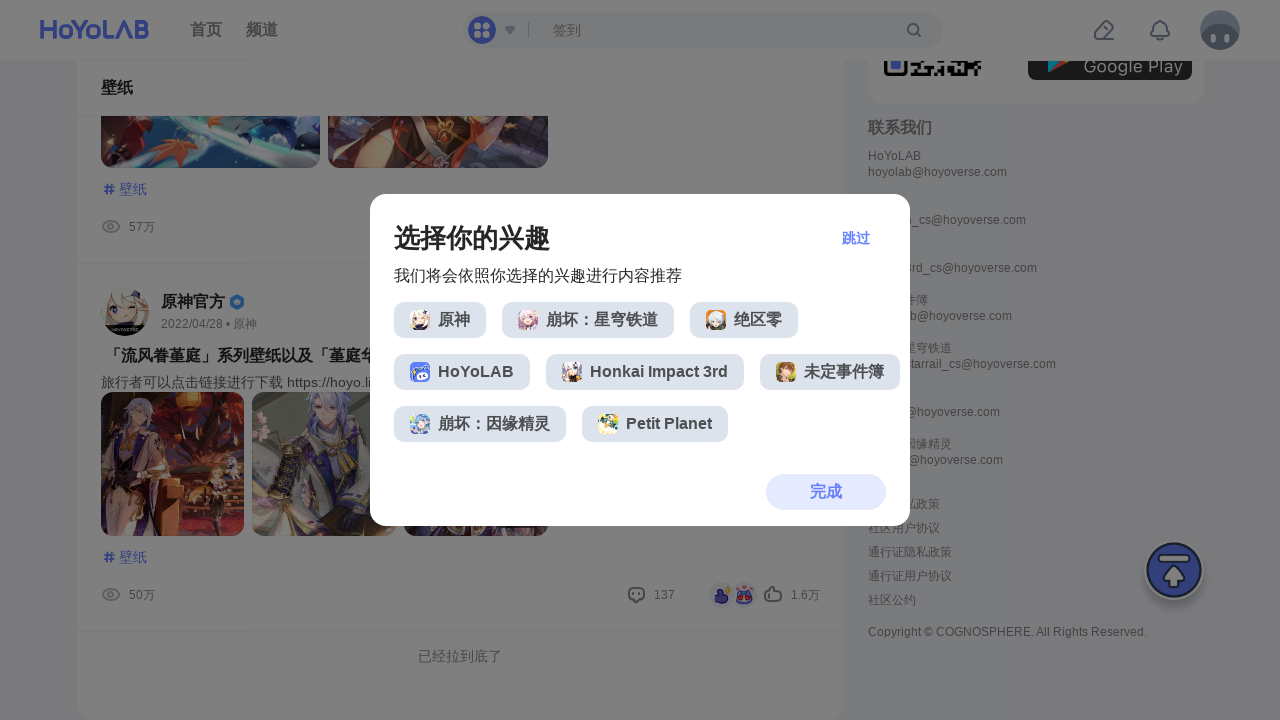

Processed article link: /article/16065834
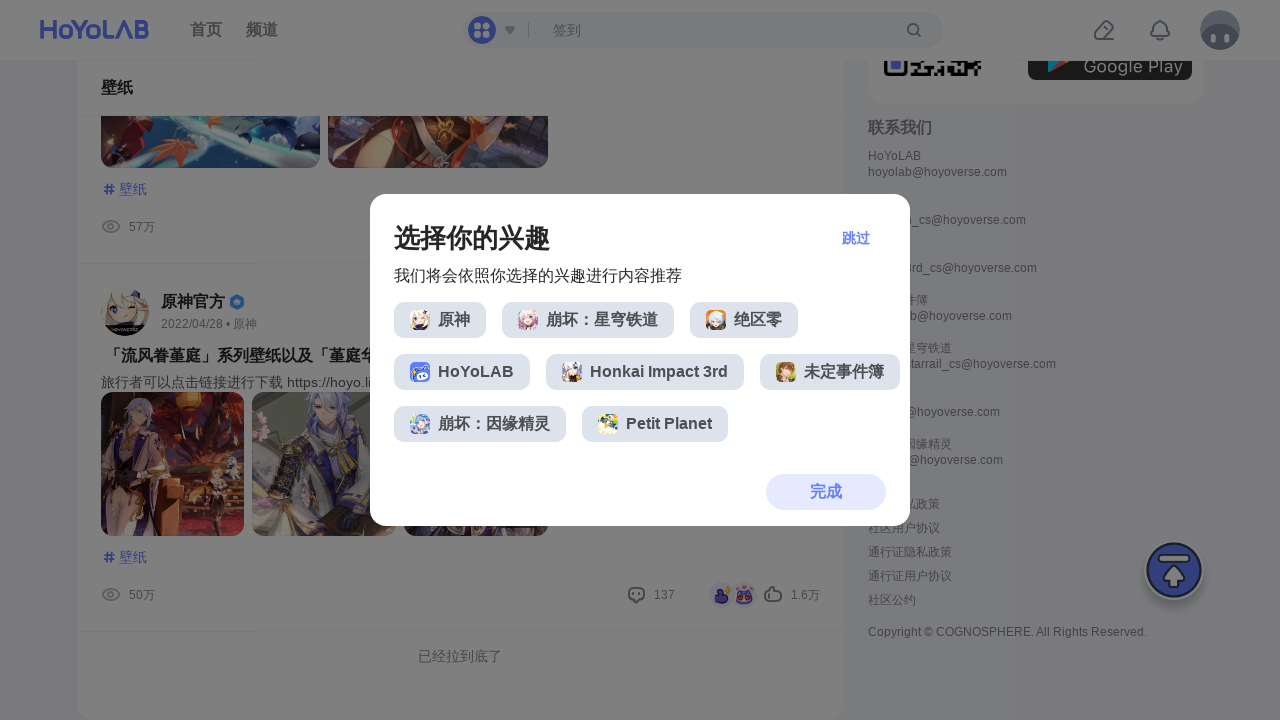

Processed article link: /article/15602159
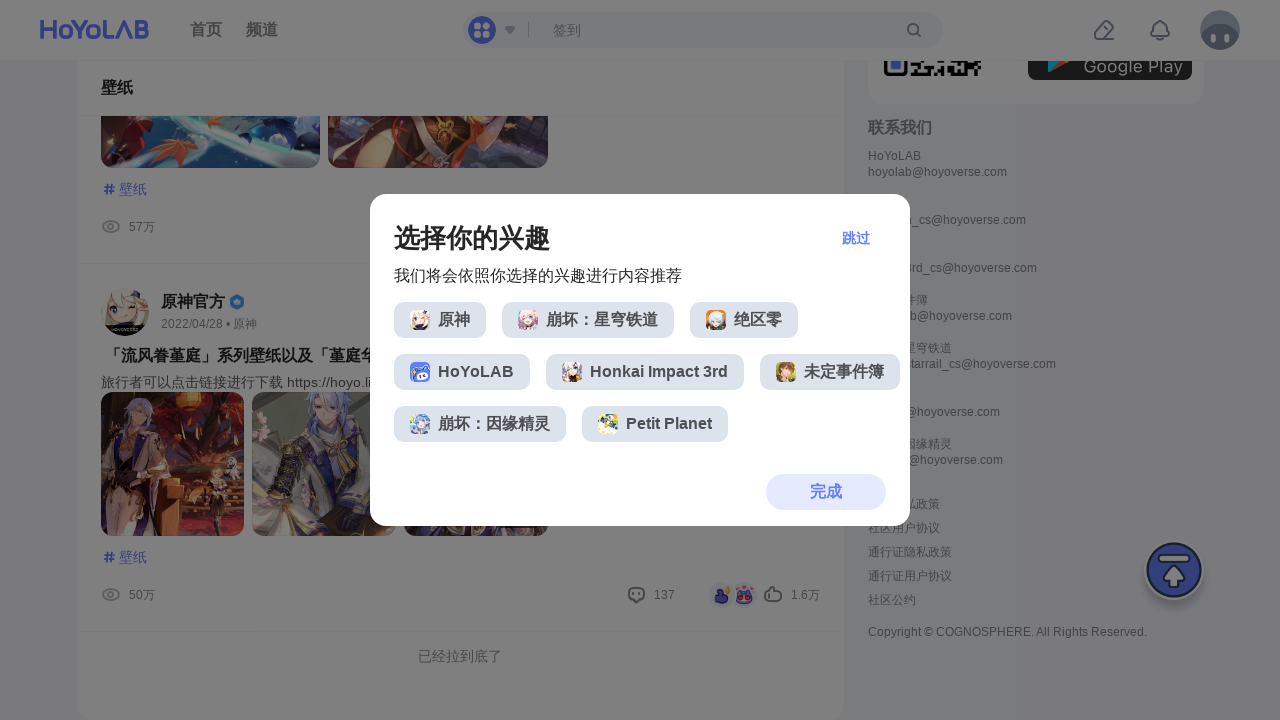

Processed article link: /article/14659336
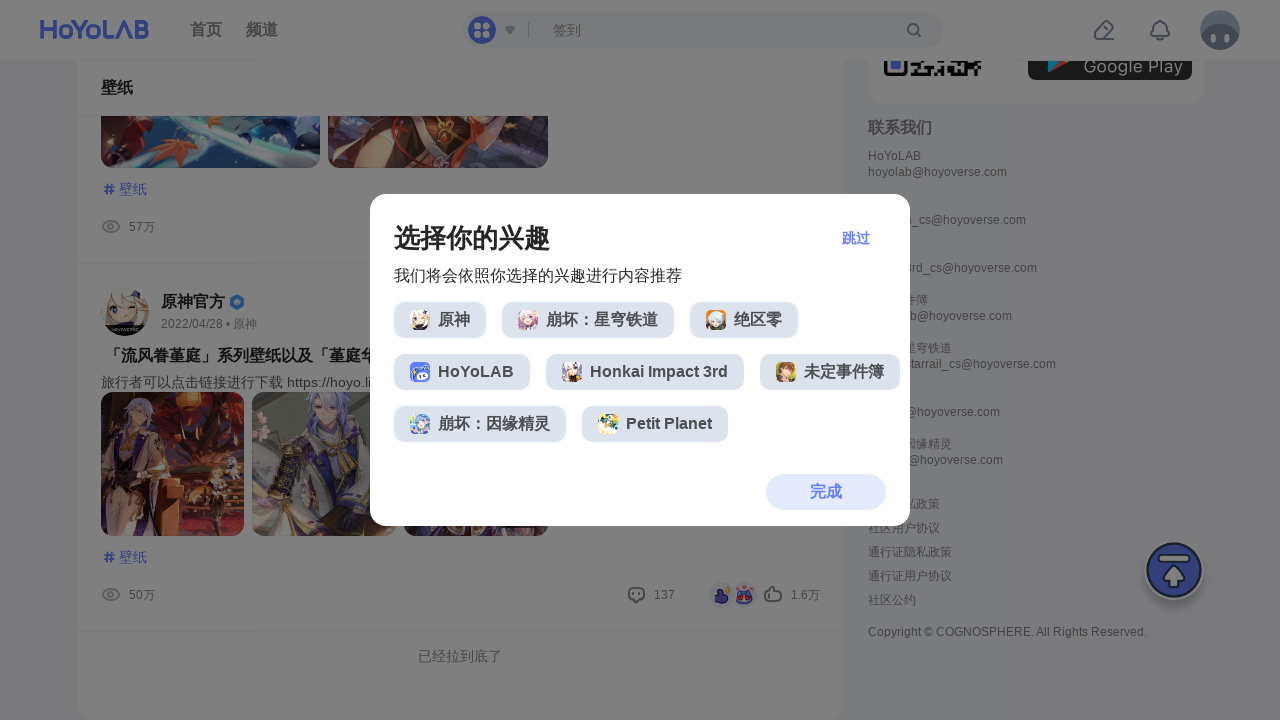

Processed article link: /article/14617222
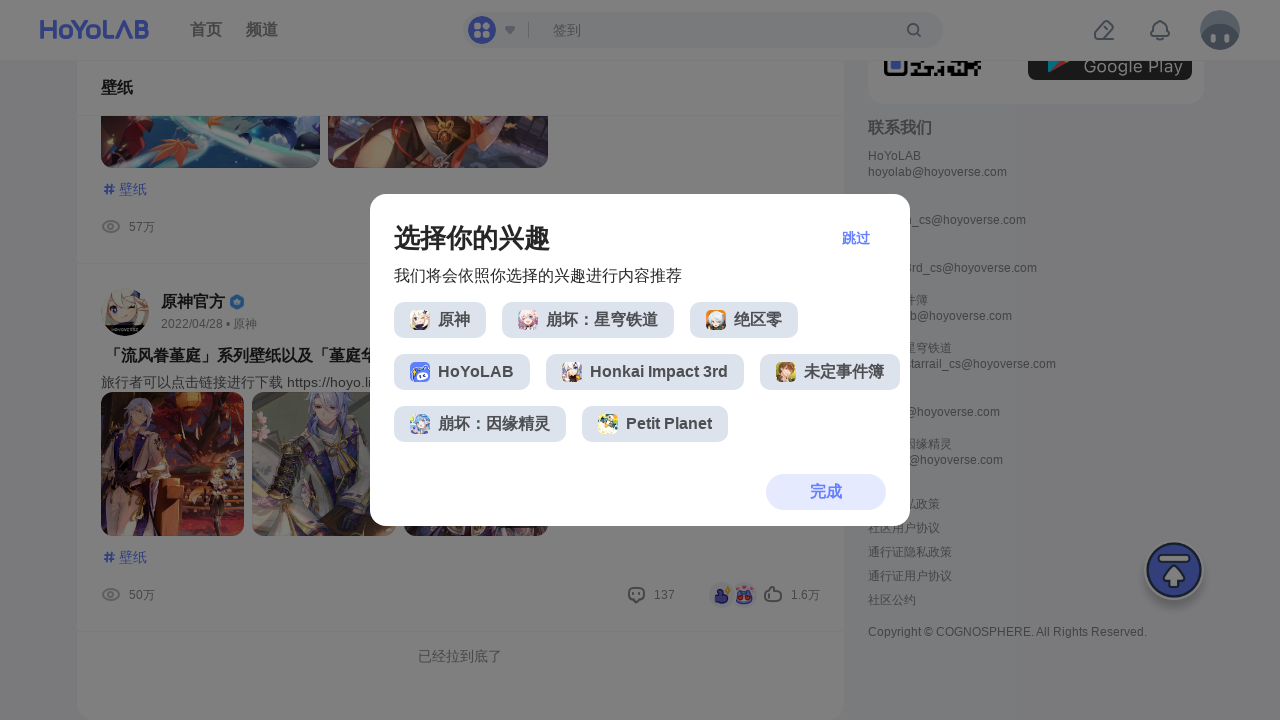

Processed article link: /article/12910692
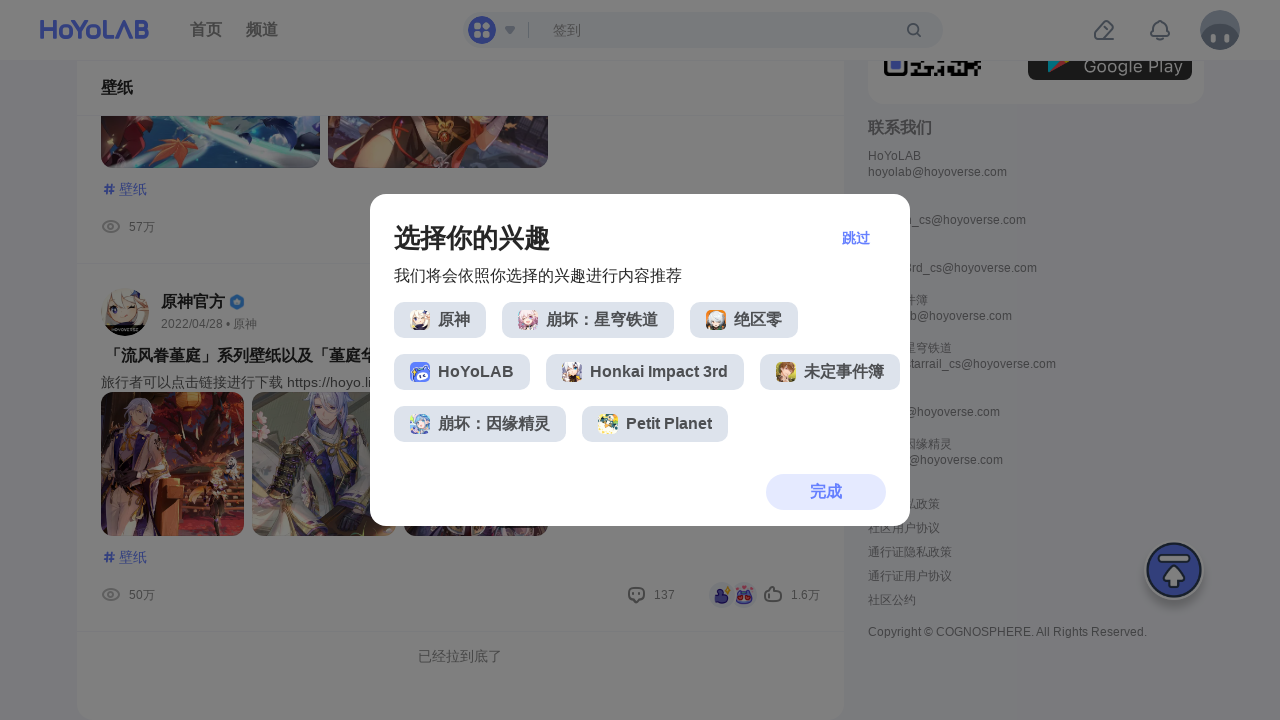

Processed article link: /article/12840274
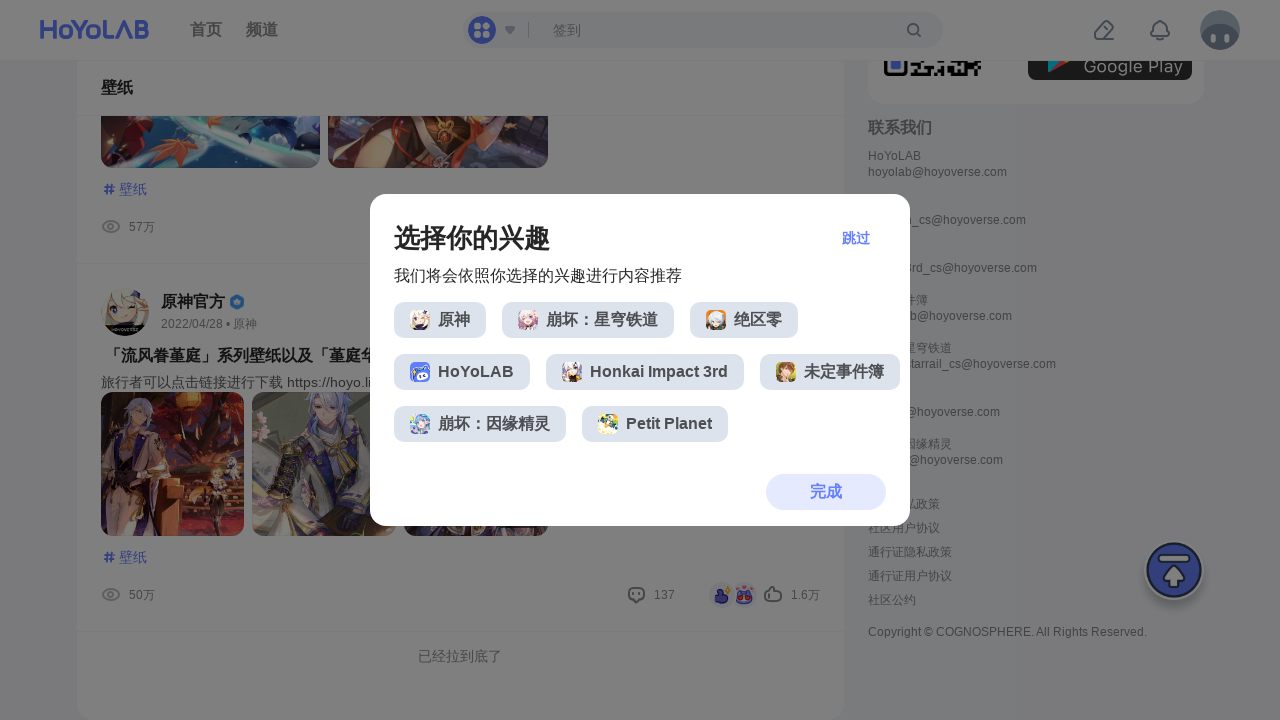

Processed article link: /article/10841231
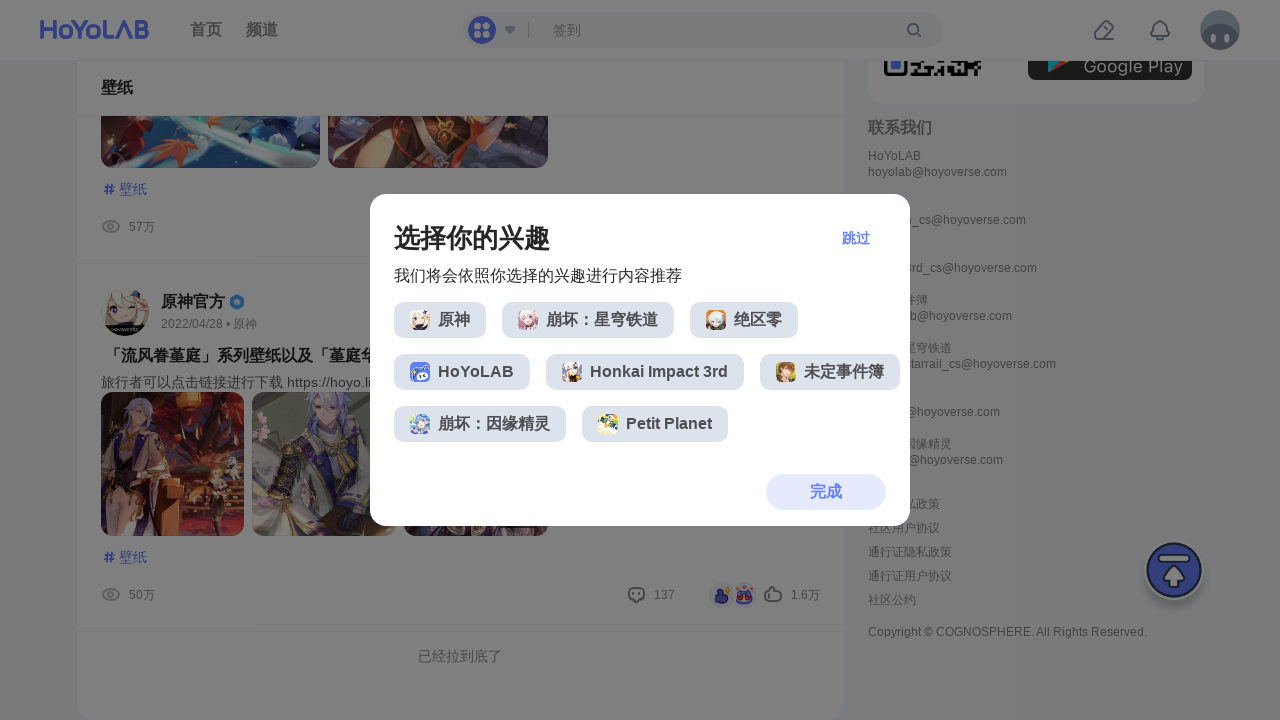

Processed article link: /article/8828807
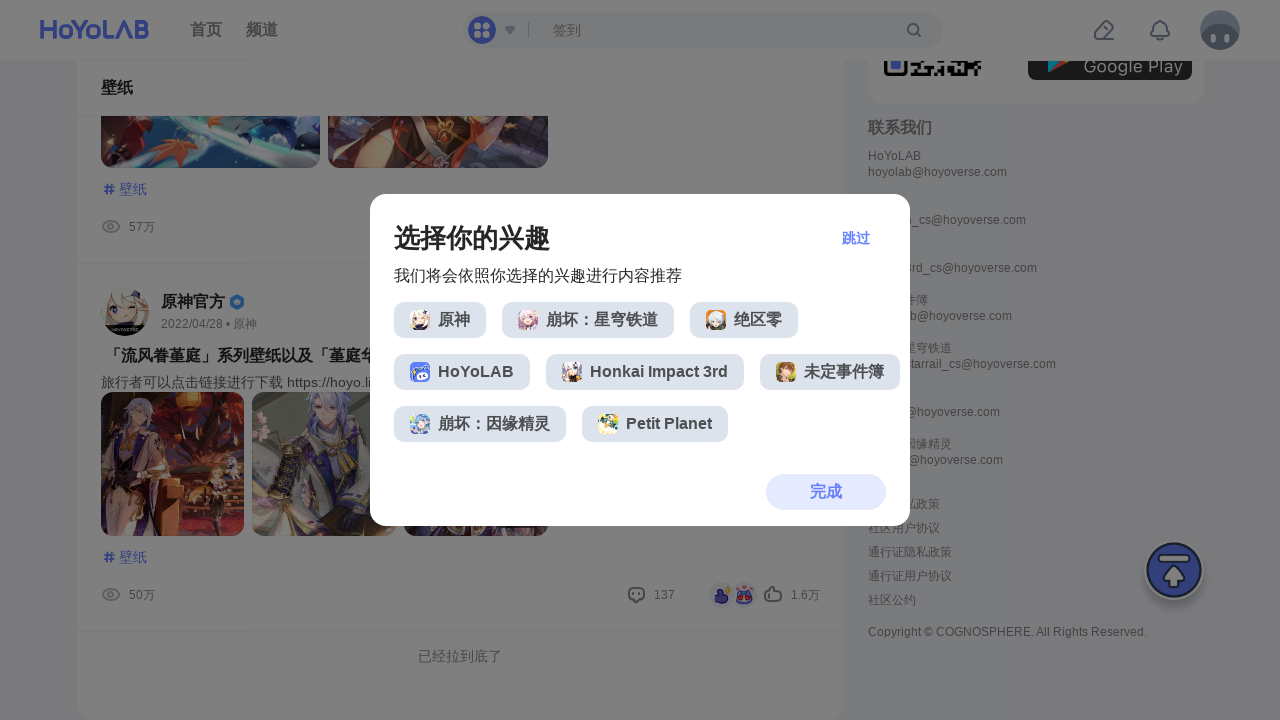

Processed article link: /article/6651420
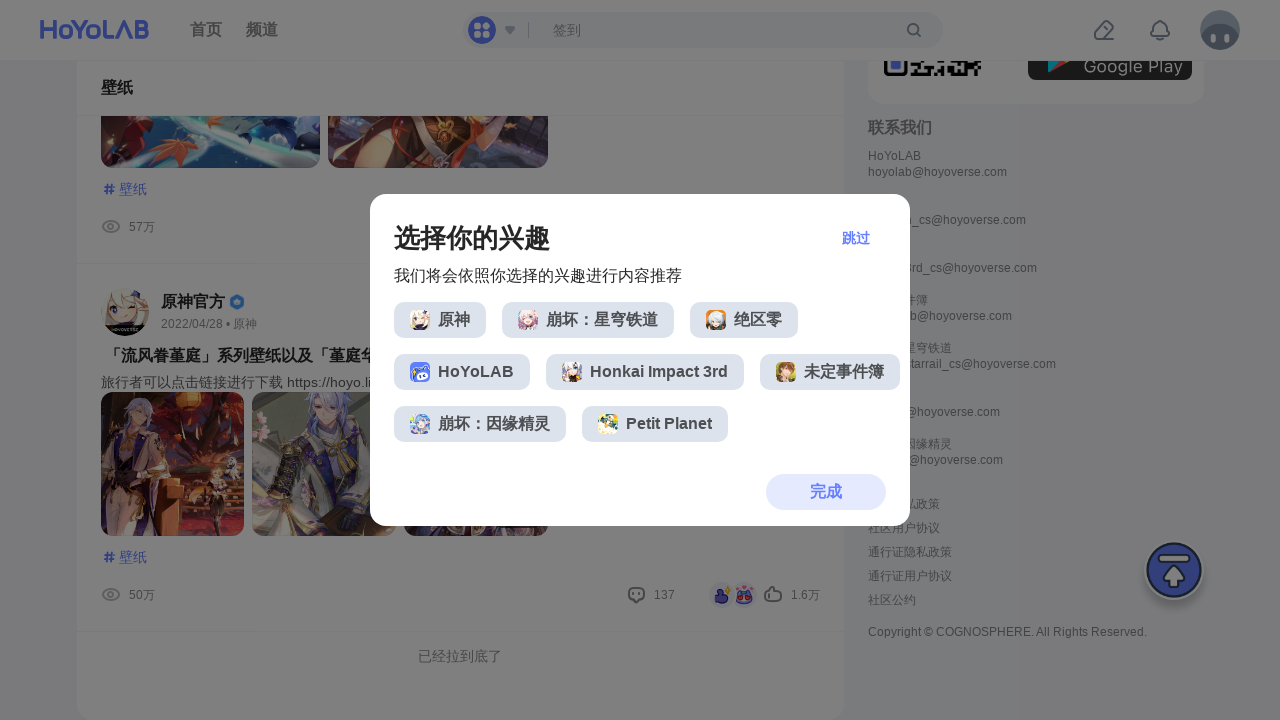

Processed article link: /article/4450886
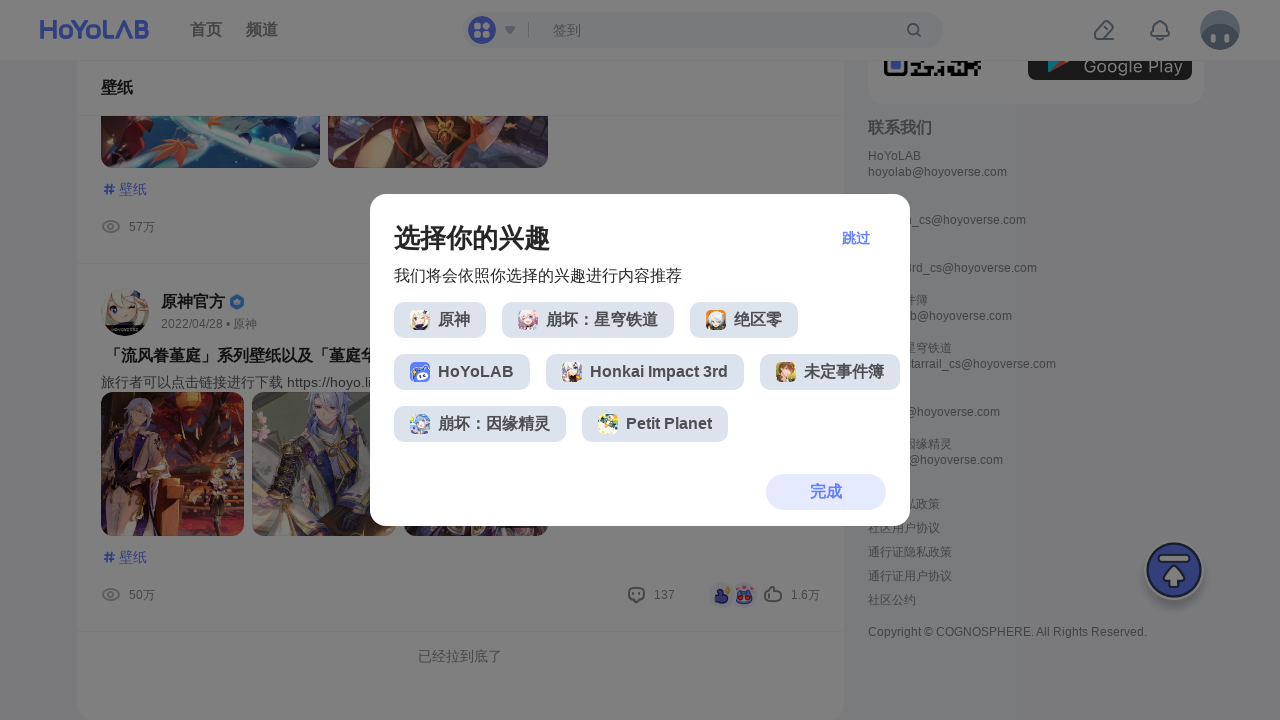

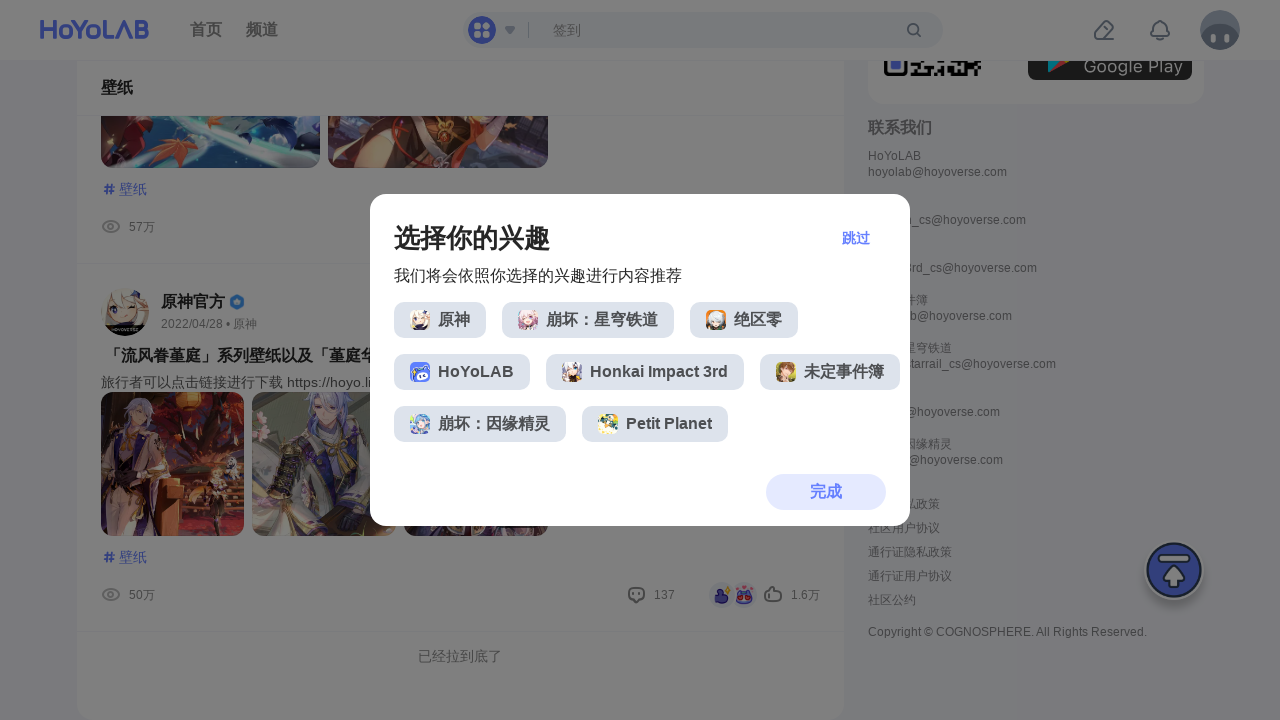